Tests adding specific items to a shopping cart by searching through product listings and clicking "ADD TO CART" for items matching a predefined list (Cucumber, Brocolli, Beetroot).

Starting URL: https://rahulshettyacademy.com/seleniumPractise/#/

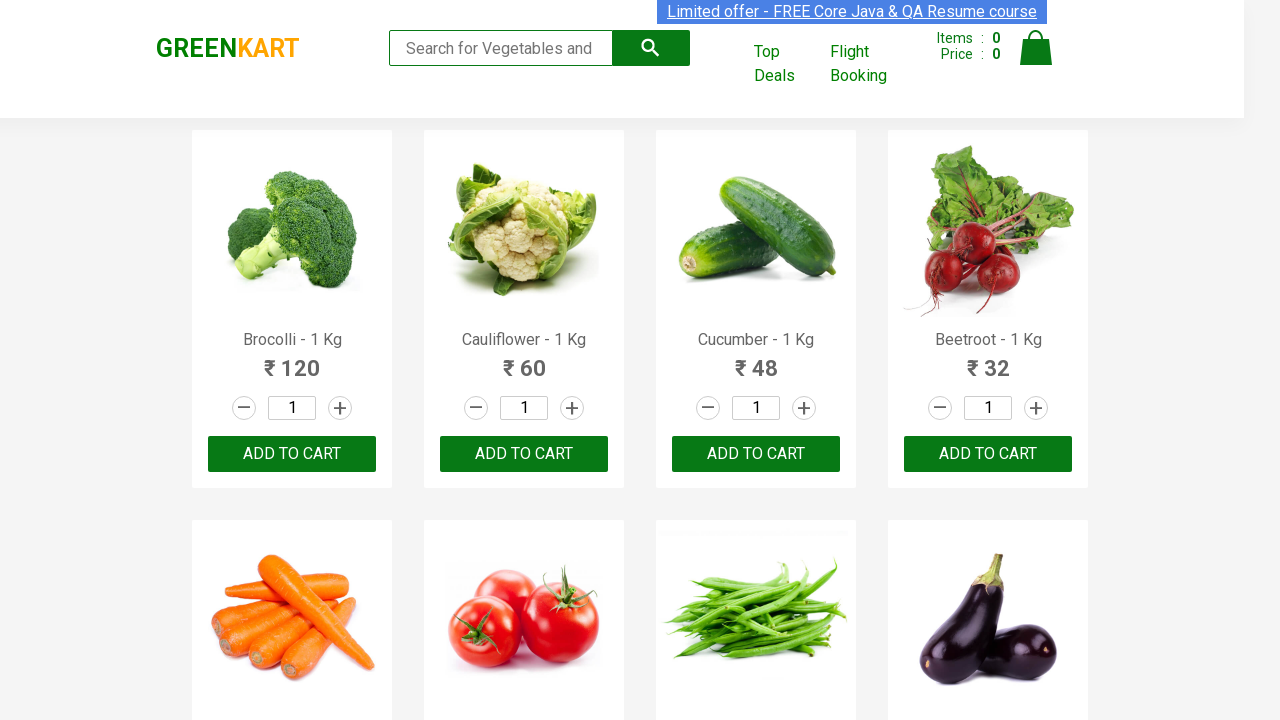

Waited for product listings to load
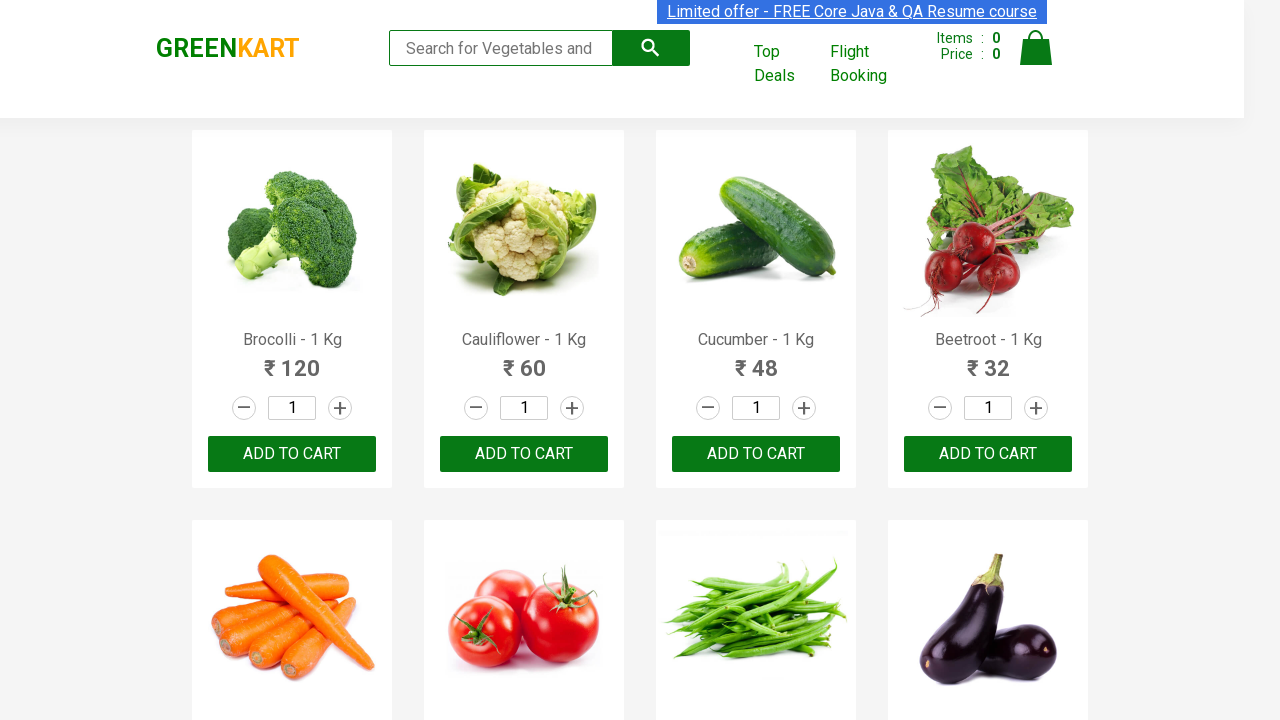

Retrieved all product elements from the page
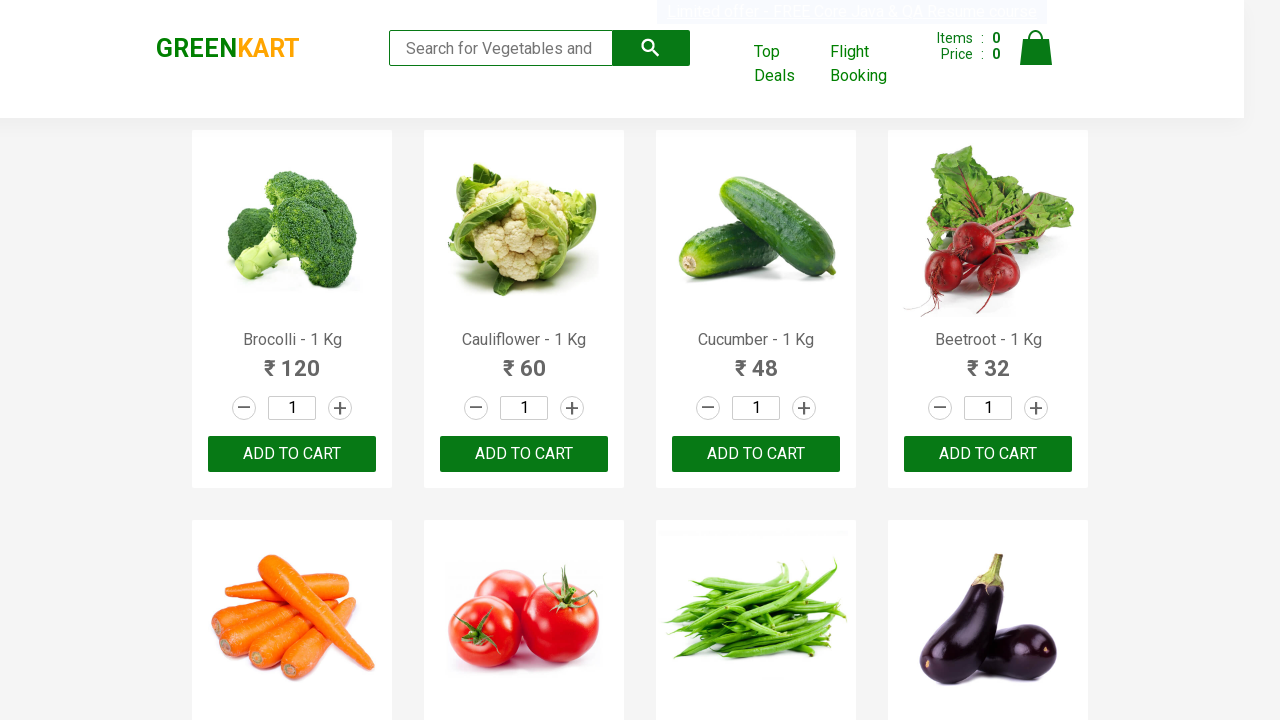

Retrieved product name: Brocolli - 1 Kg
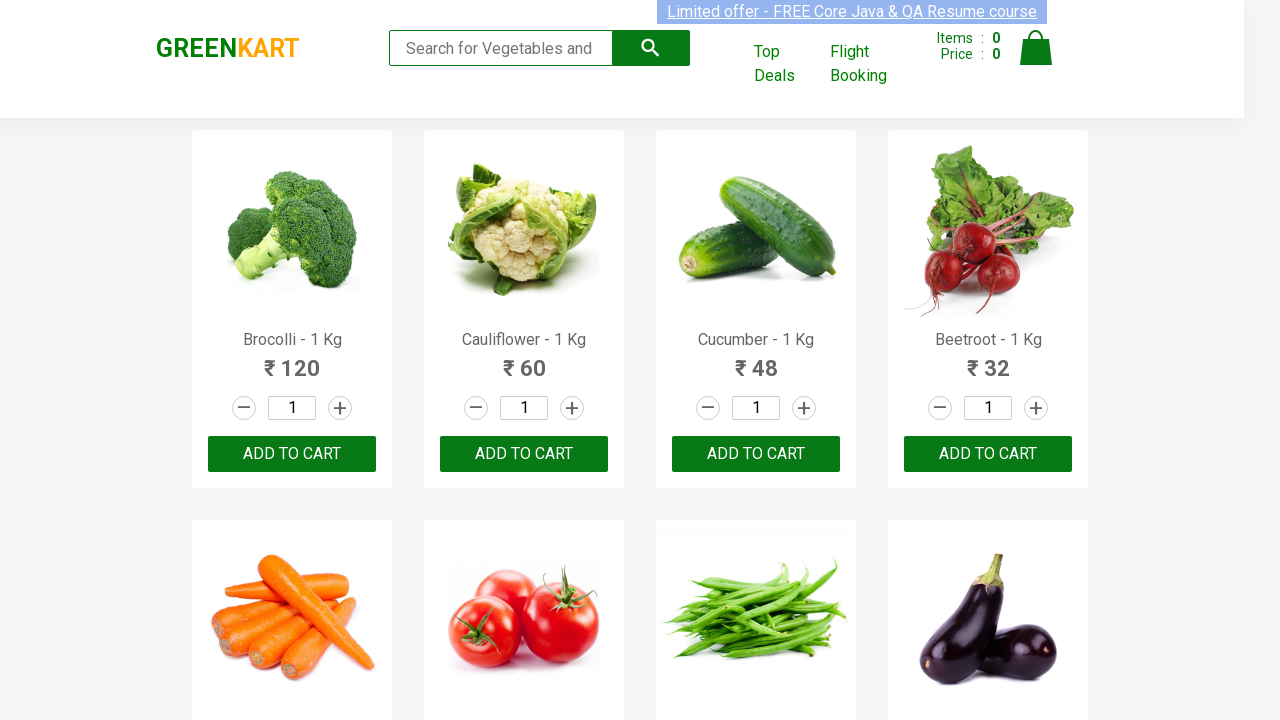

Retrieved all 'ADD TO CART' buttons
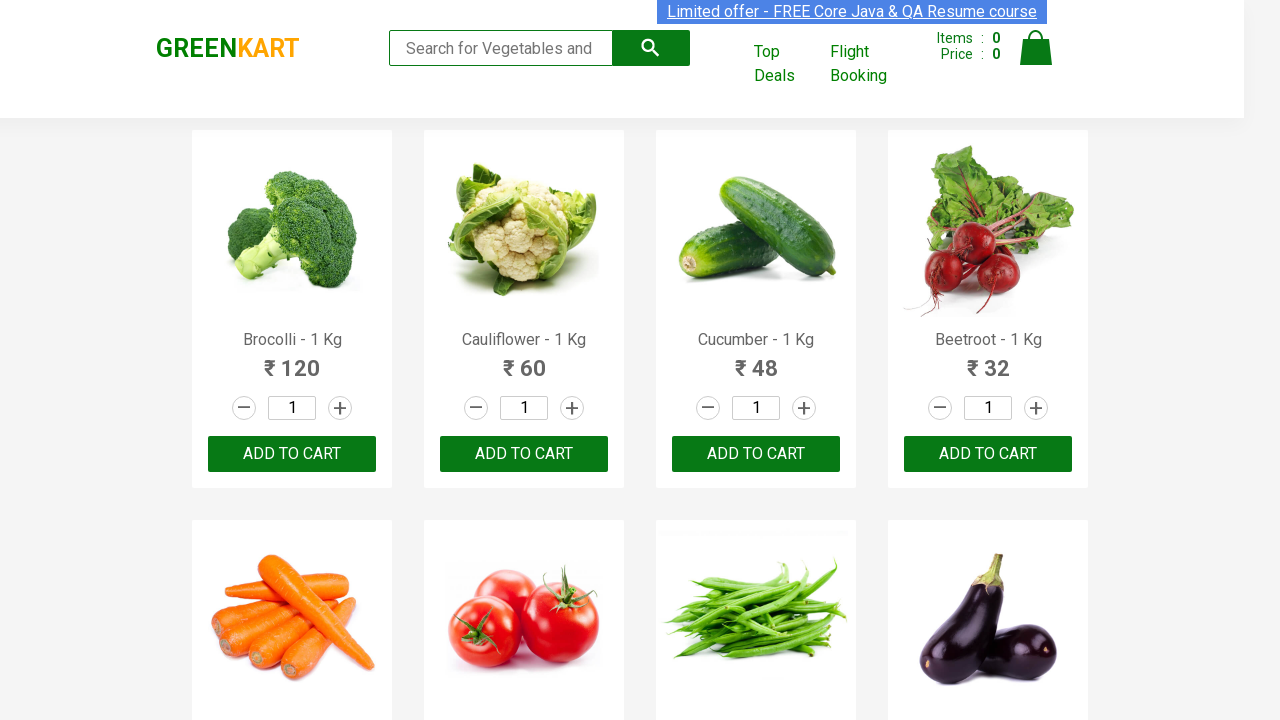

Clicked 'ADD TO CART' button for Brocolli at (292, 454) on xpath=//button[text()='ADD TO CART'] >> nth=0
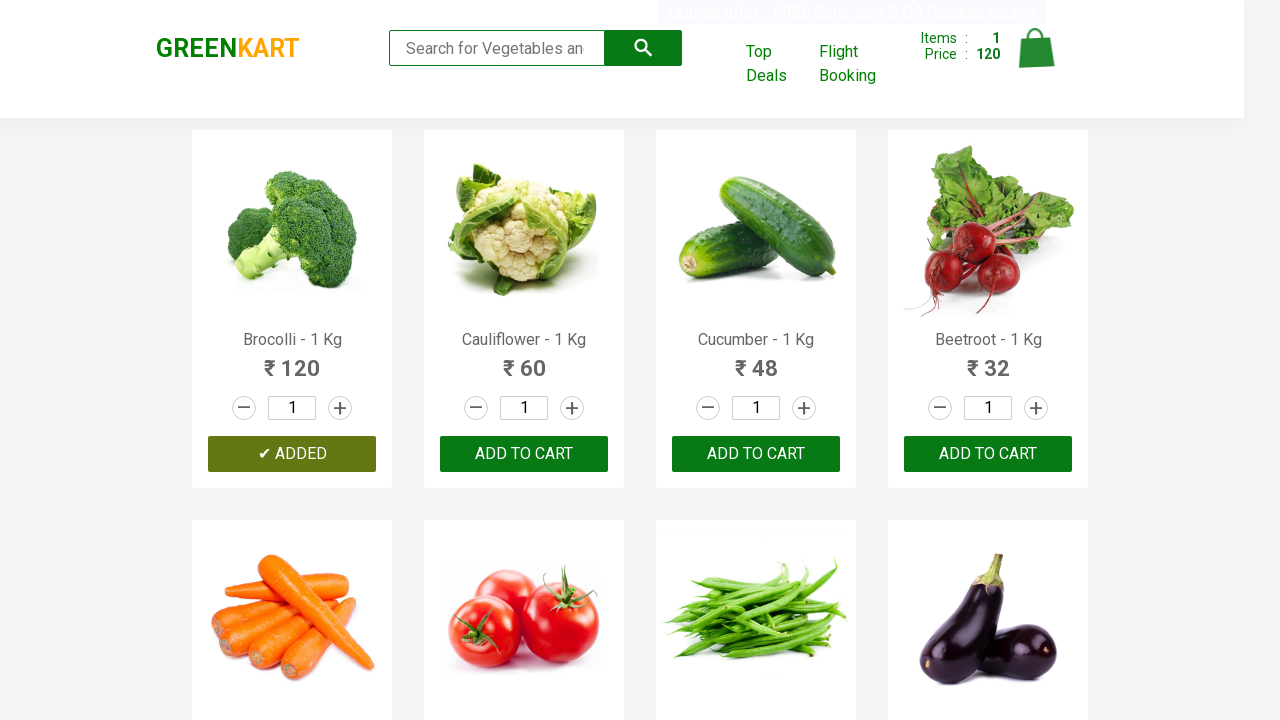

Retrieved product name: Cauliflower - 1 Kg
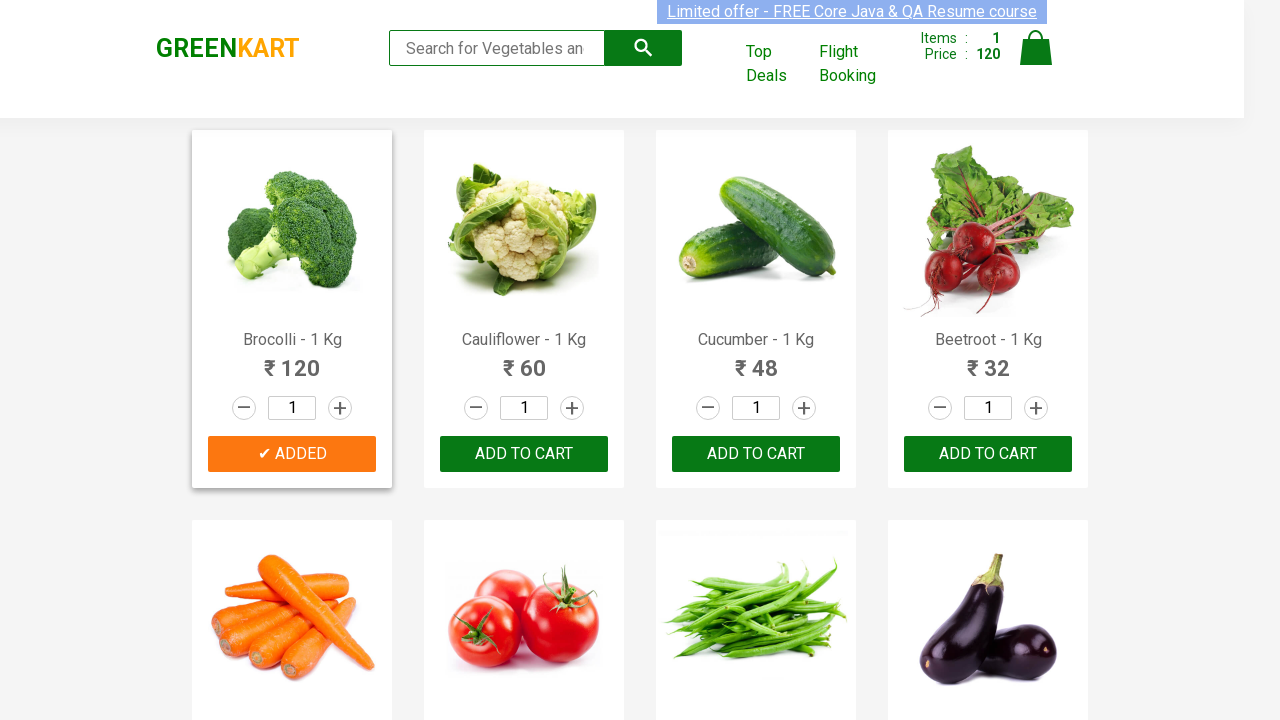

Retrieved product name: Cucumber - 1 Kg
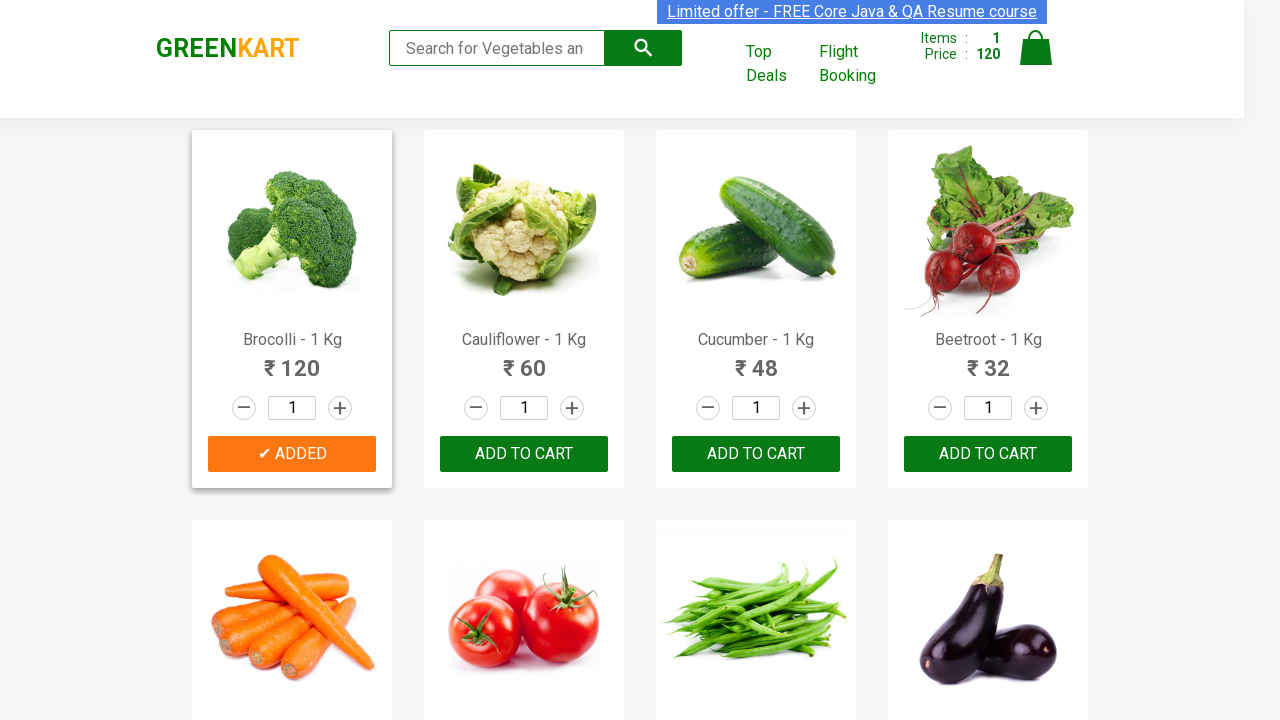

Retrieved all 'ADD TO CART' buttons
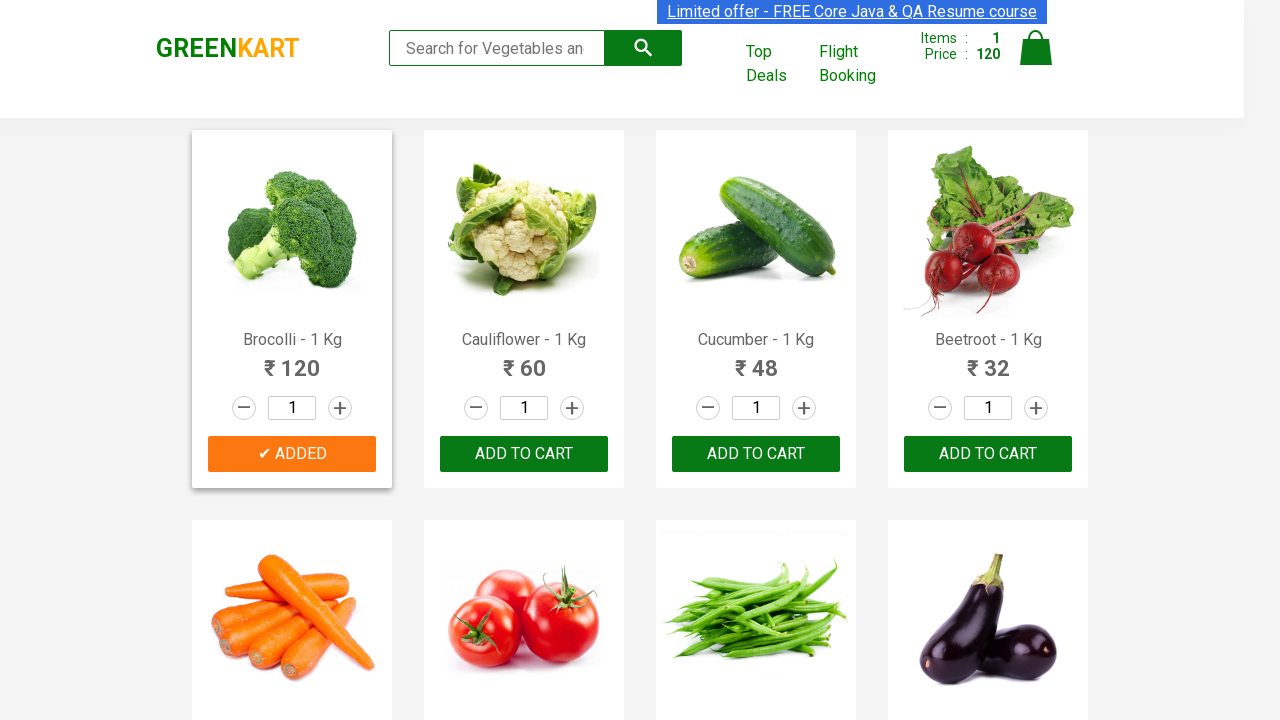

Clicked 'ADD TO CART' button for Cucumber at (988, 454) on xpath=//button[text()='ADD TO CART'] >> nth=2
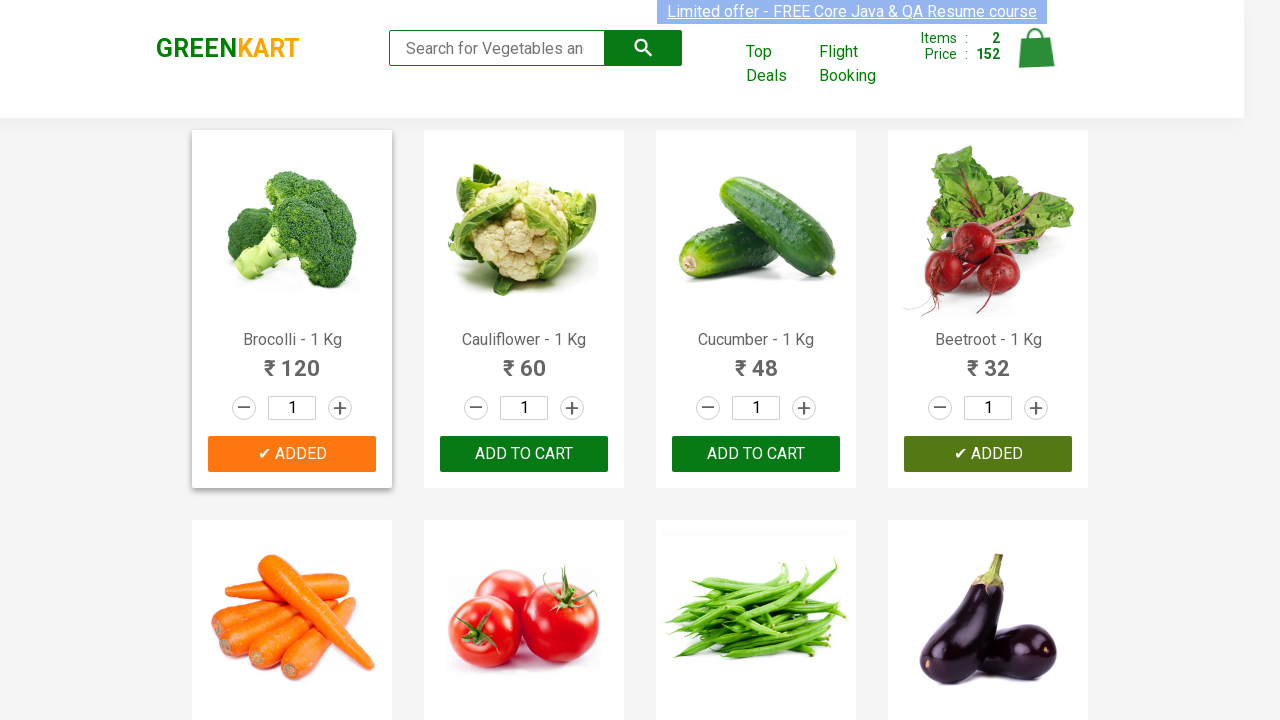

Retrieved product name: Beetroot - 1 Kg
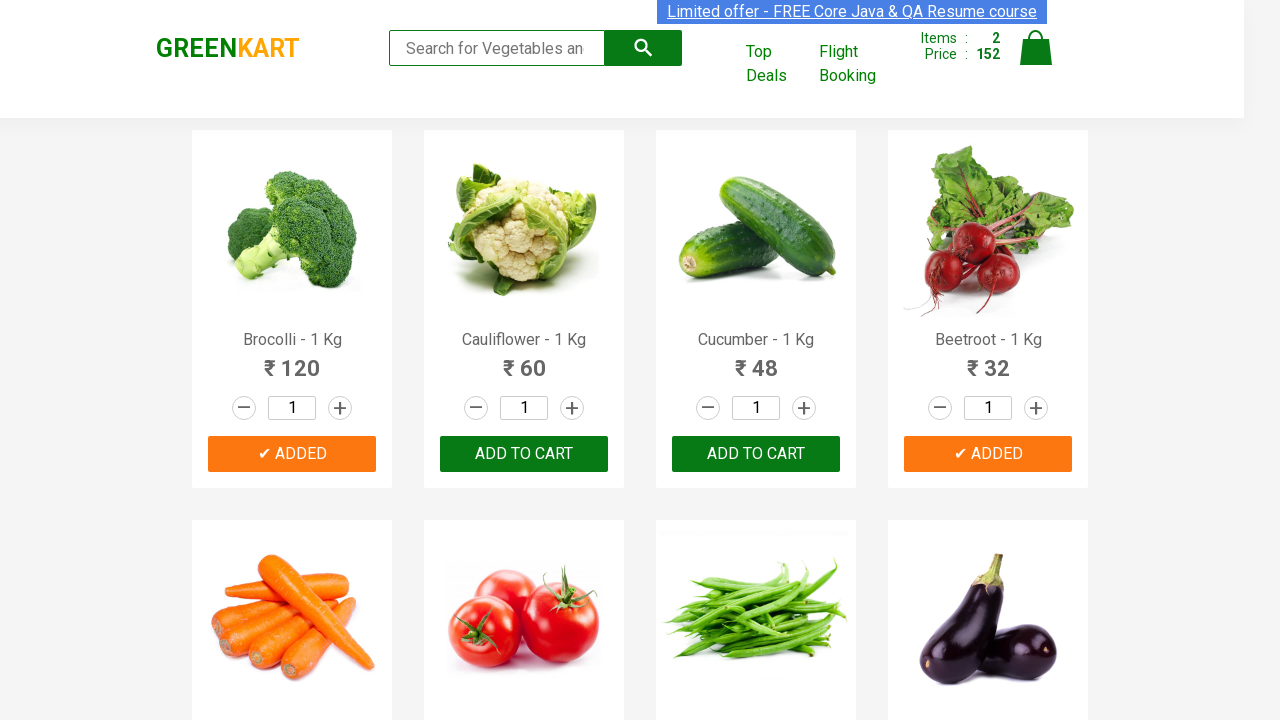

Retrieved all 'ADD TO CART' buttons
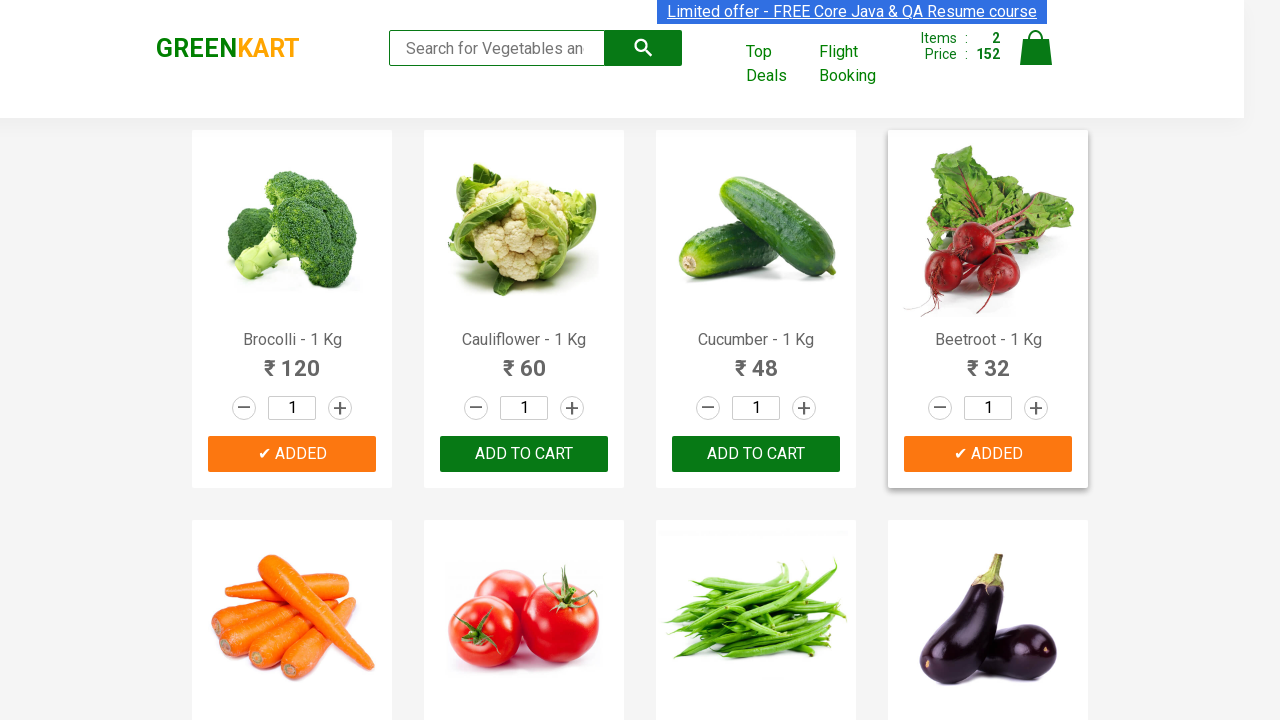

Clicked 'ADD TO CART' button for Beetroot at (524, 360) on xpath=//button[text()='ADD TO CART'] >> nth=3
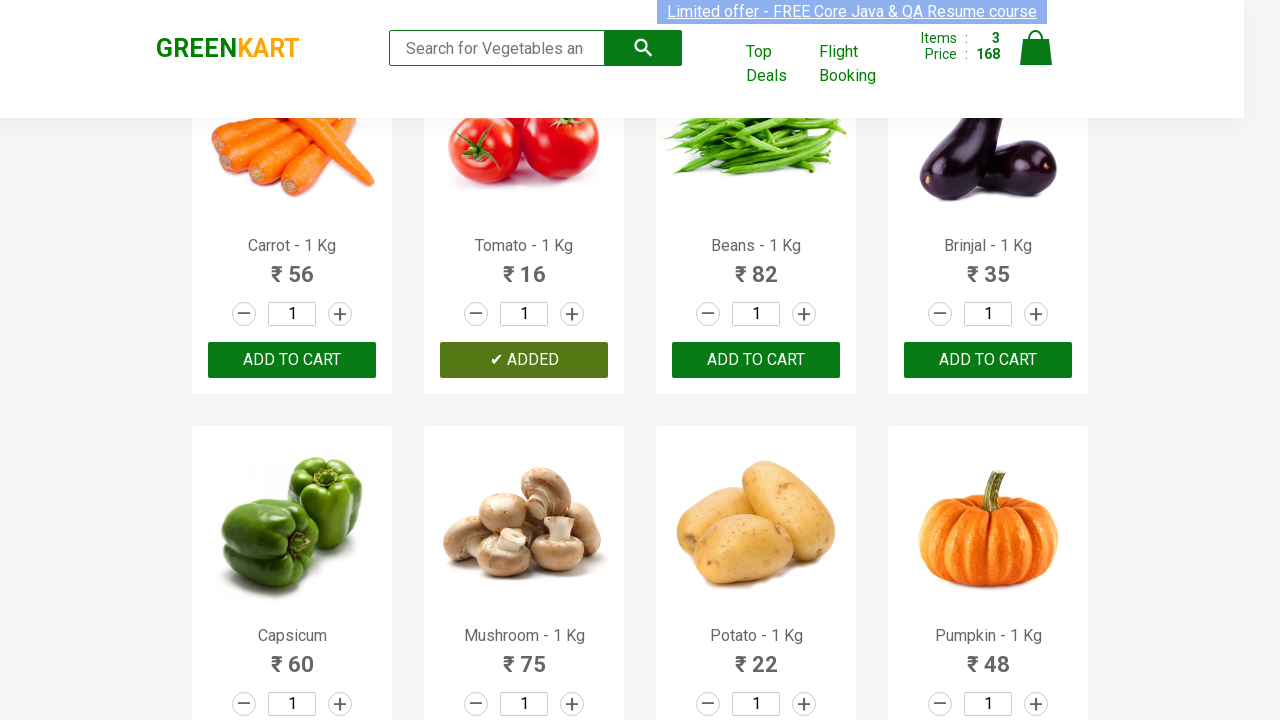

Retrieved product name: Carrot - 1 Kg
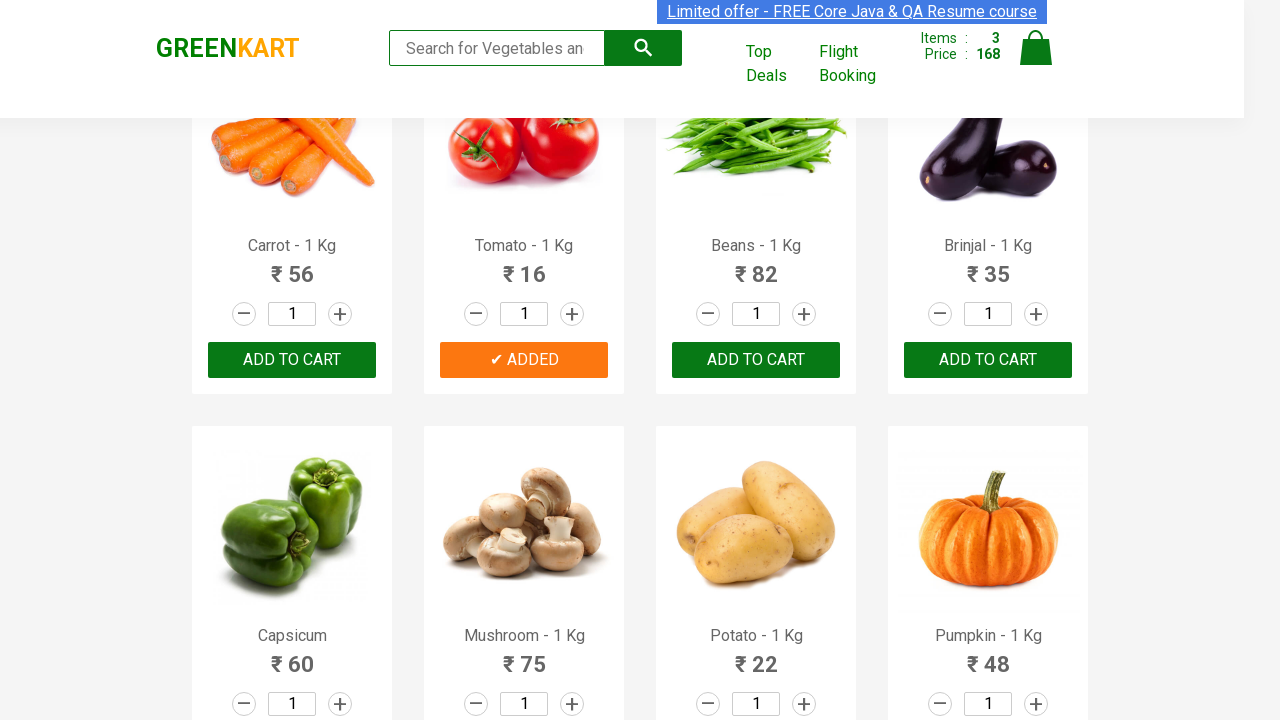

Retrieved product name: Tomato - 1 Kg
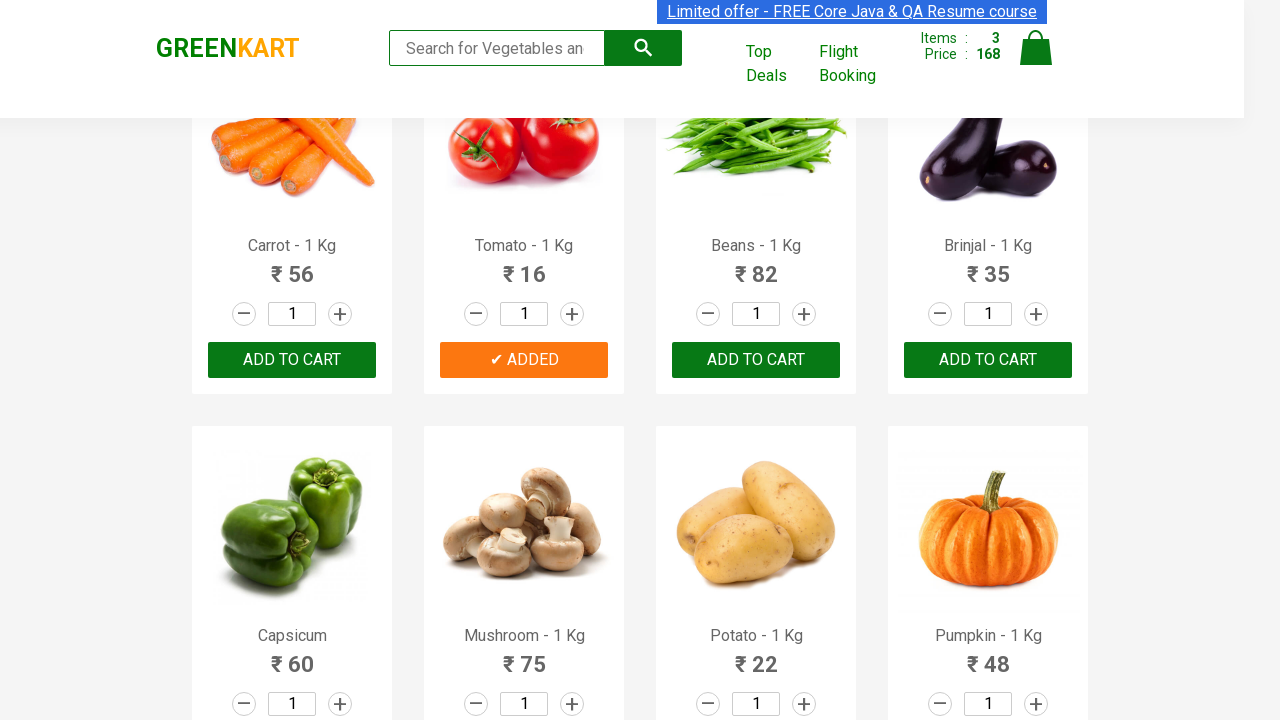

Retrieved product name: Beans - 1 Kg
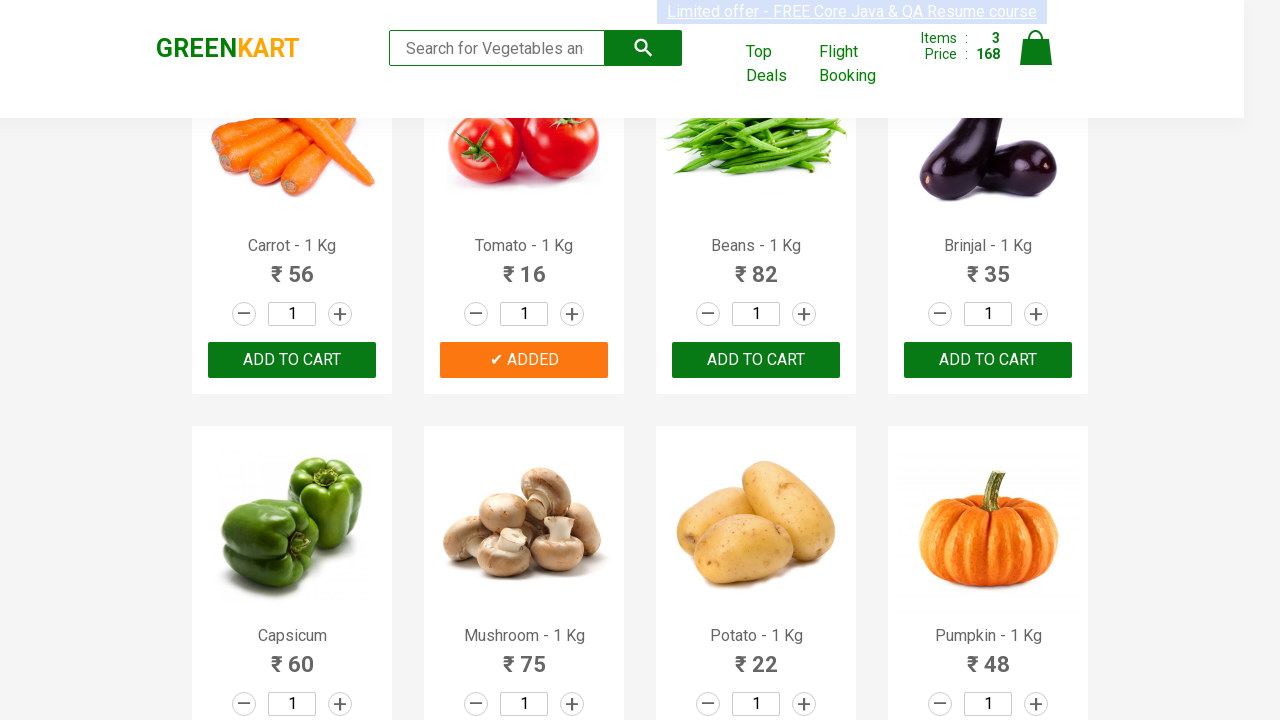

Retrieved product name: Brinjal - 1 Kg
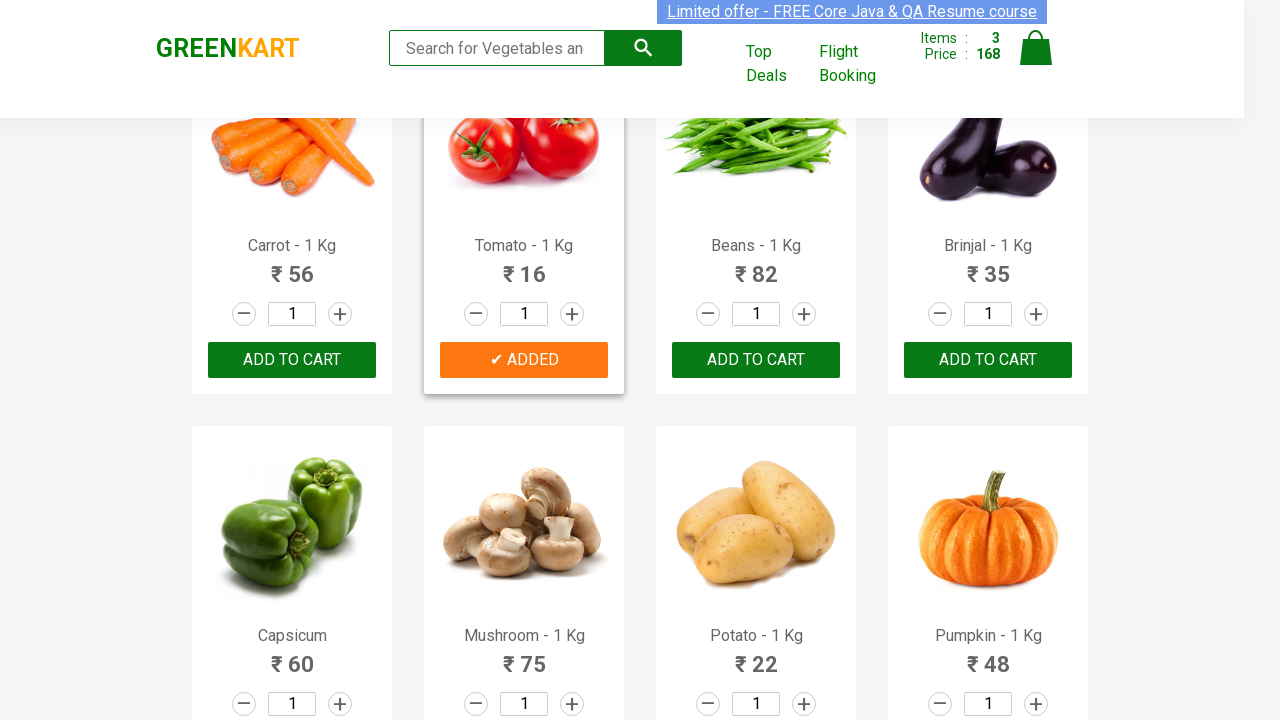

Retrieved product name: Capsicum
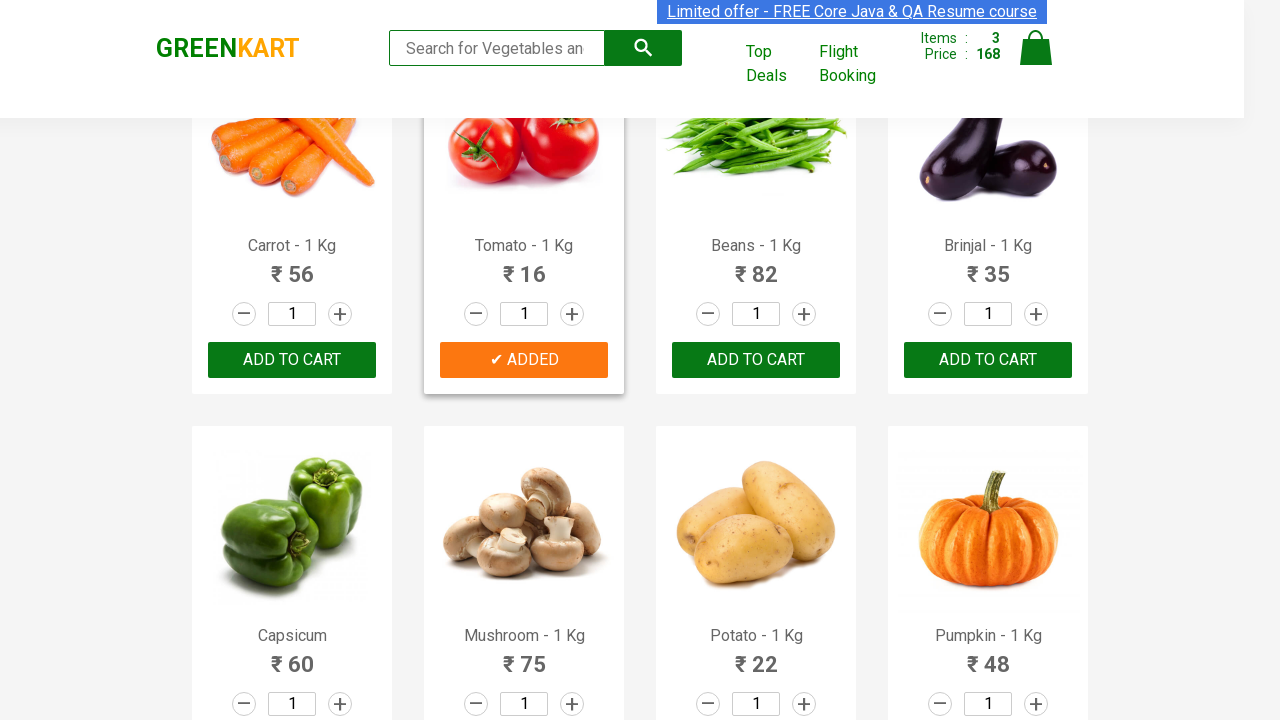

Retrieved product name: Mushroom - 1 Kg
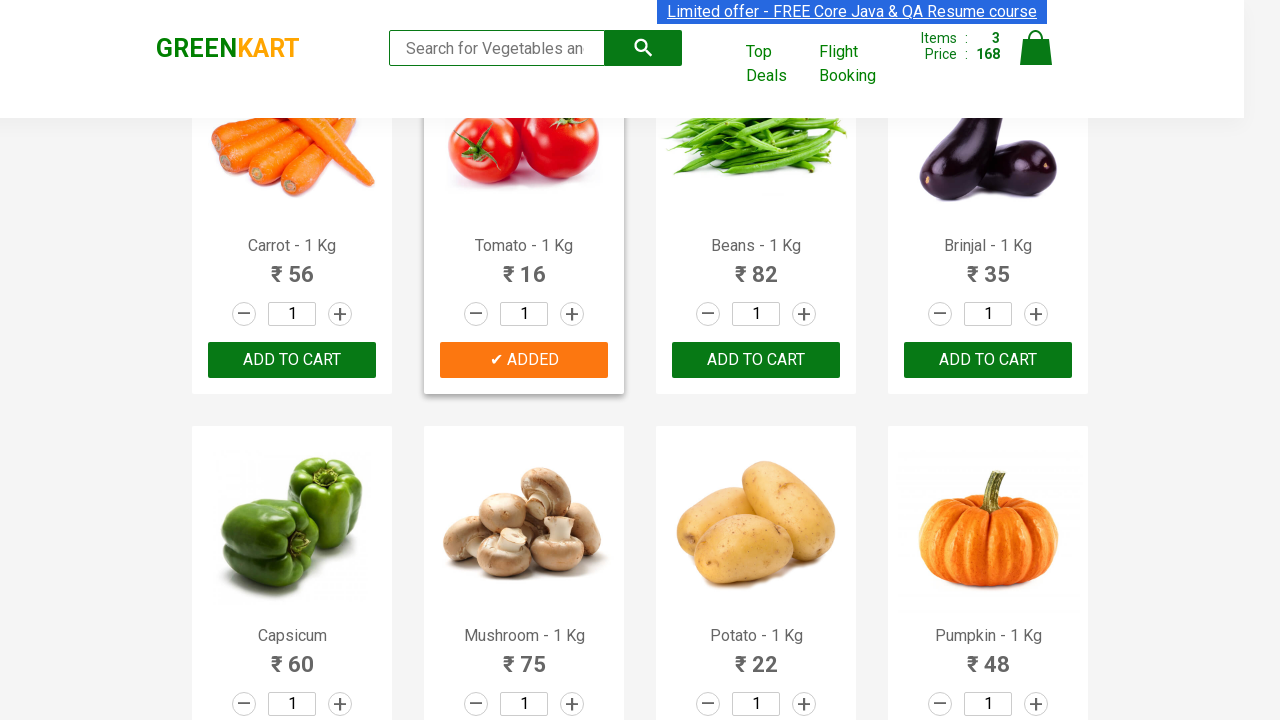

Retrieved product name: Potato - 1 Kg
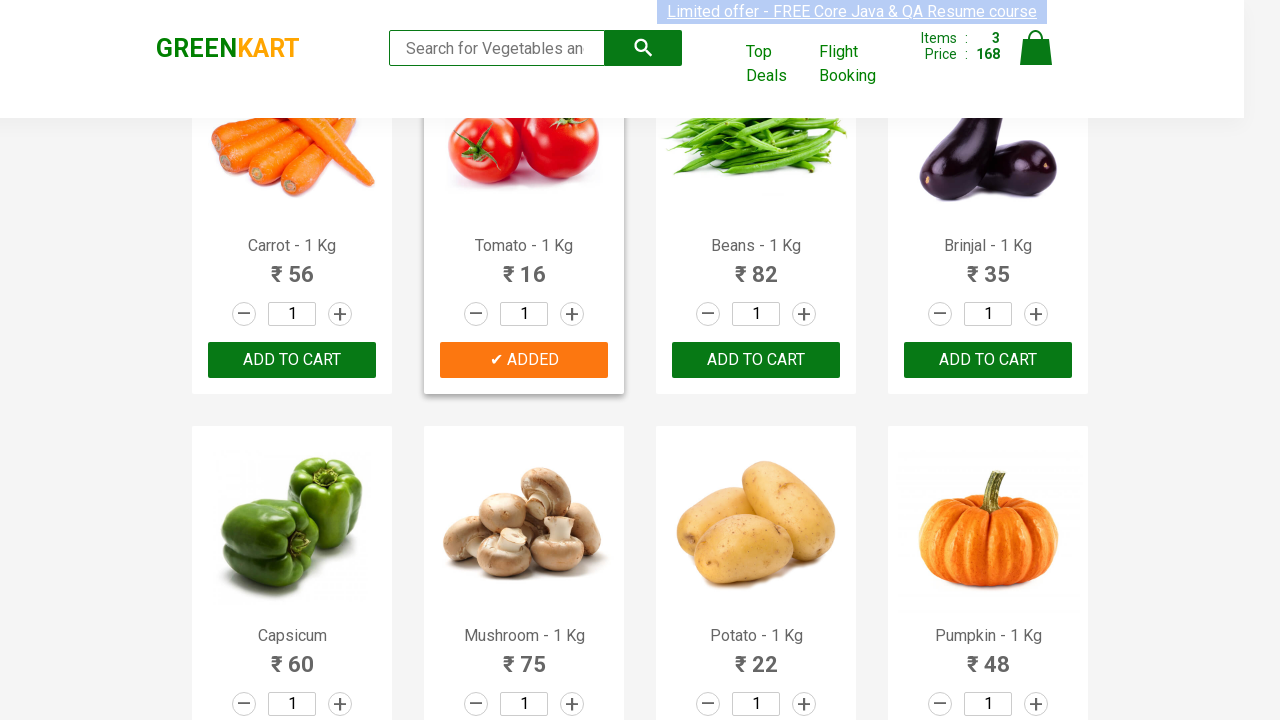

Retrieved product name: Pumpkin - 1 Kg
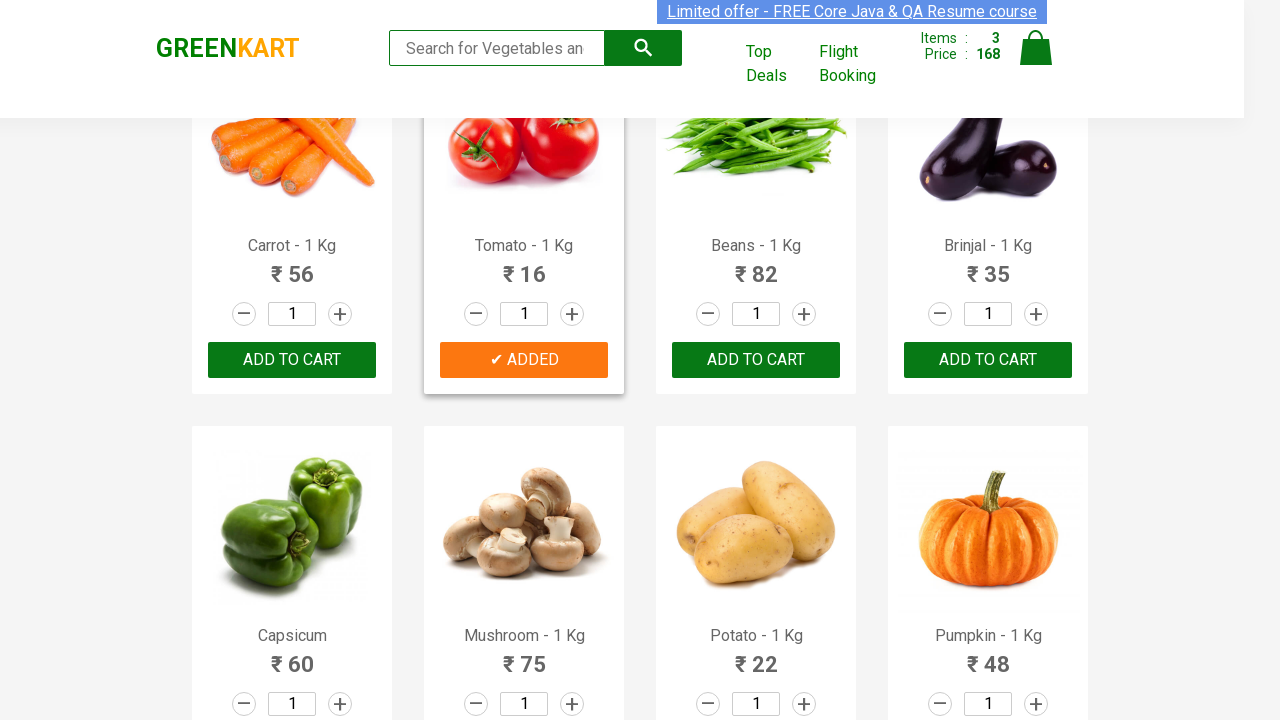

Retrieved product name: Corn - 1 Kg
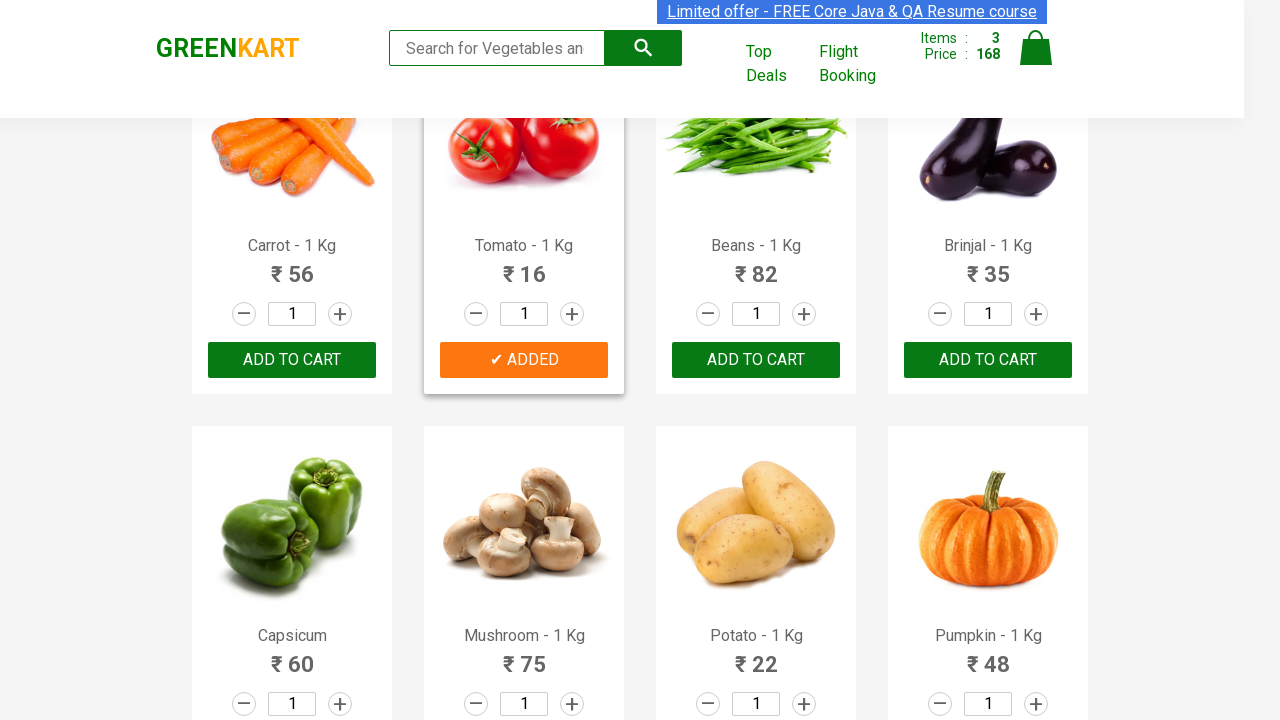

Retrieved product name: Onion - 1 Kg
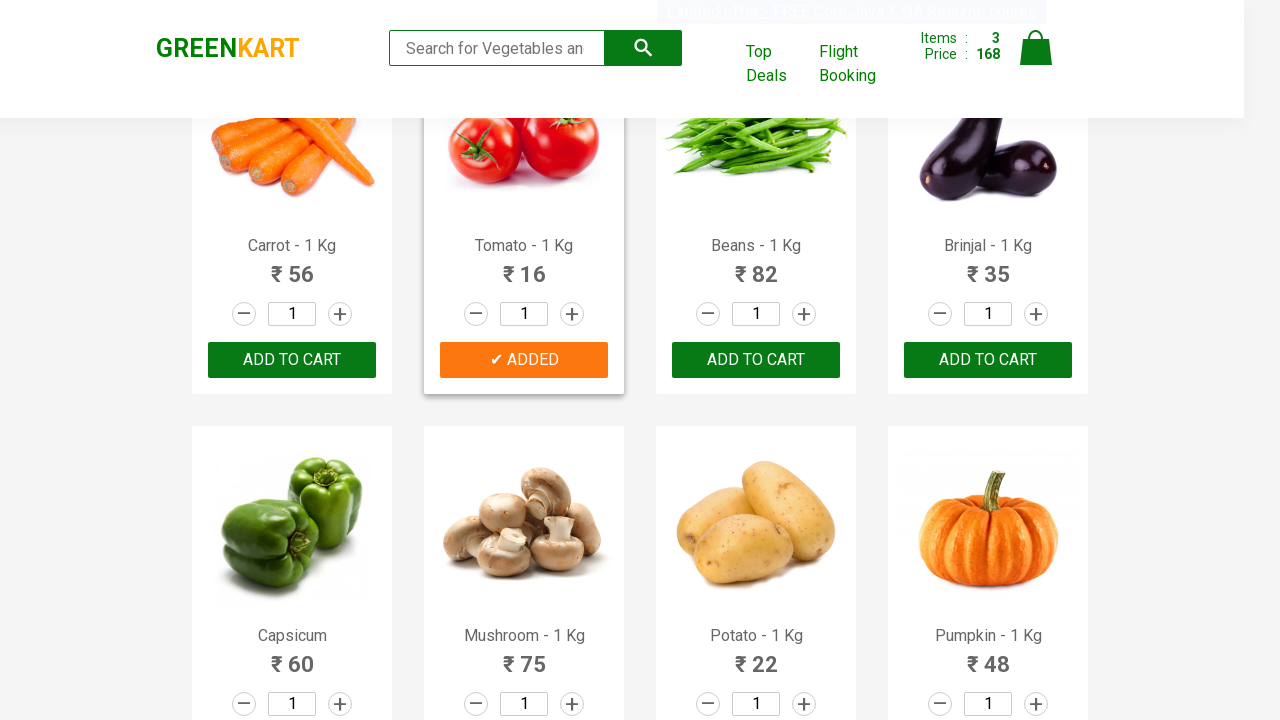

Retrieved product name: Apple - 1 Kg
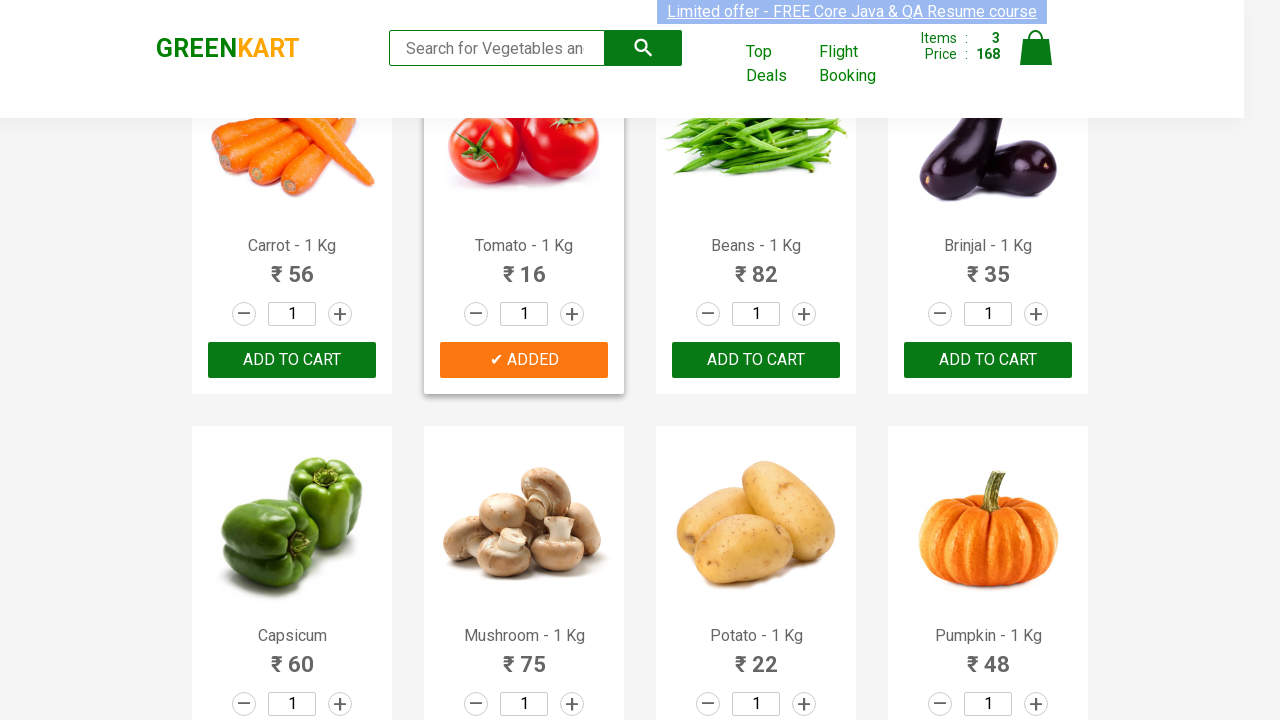

Retrieved product name: Banana - 1 Kg
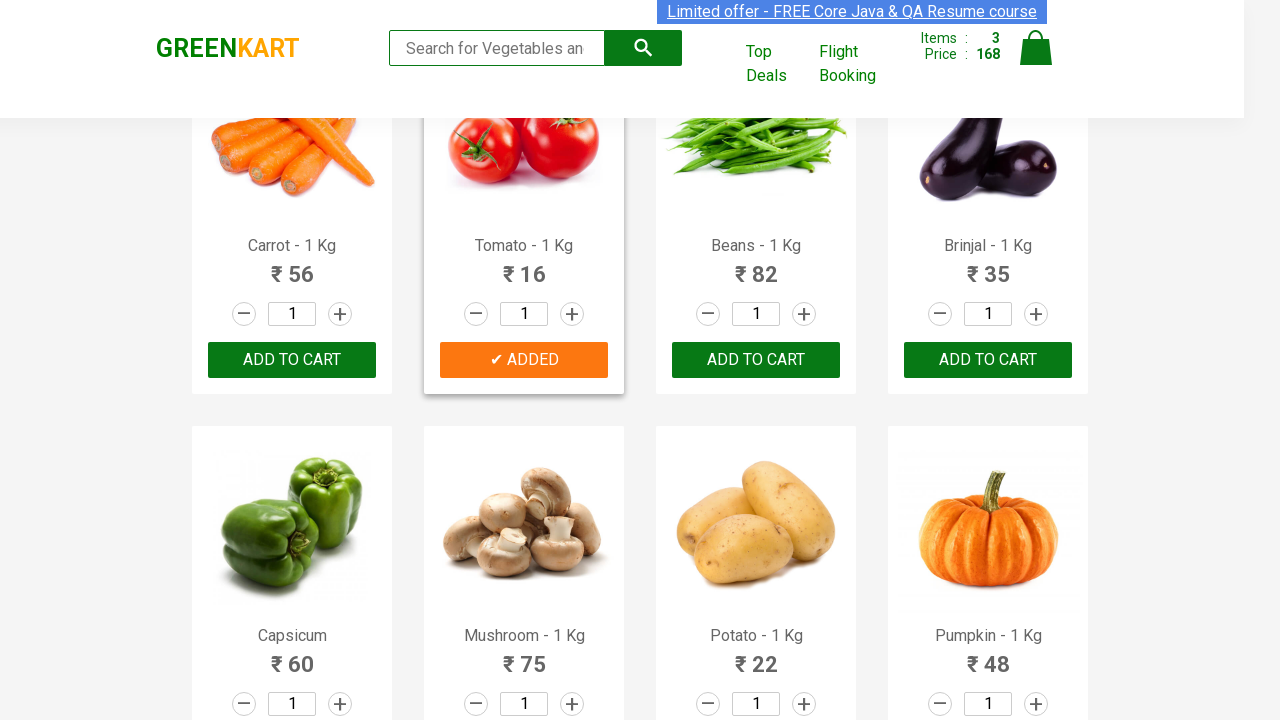

Retrieved product name: Grapes - 1 Kg
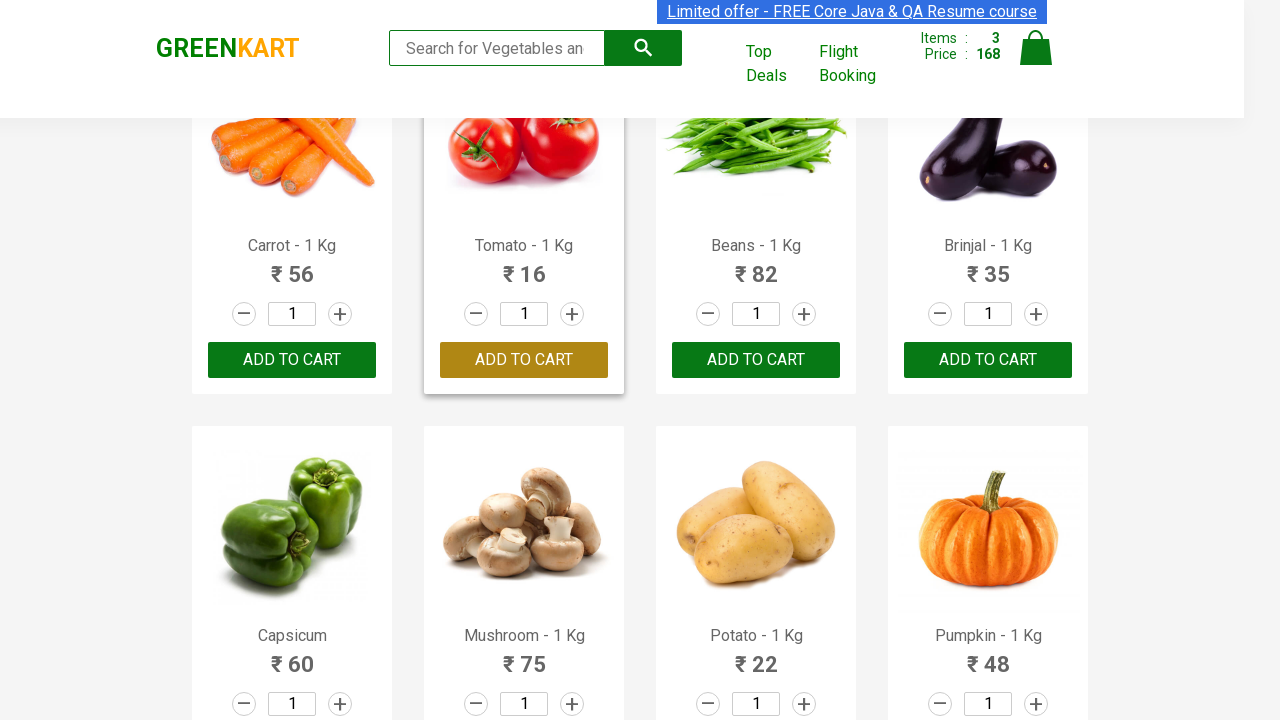

Retrieved product name: Mango - 1 Kg
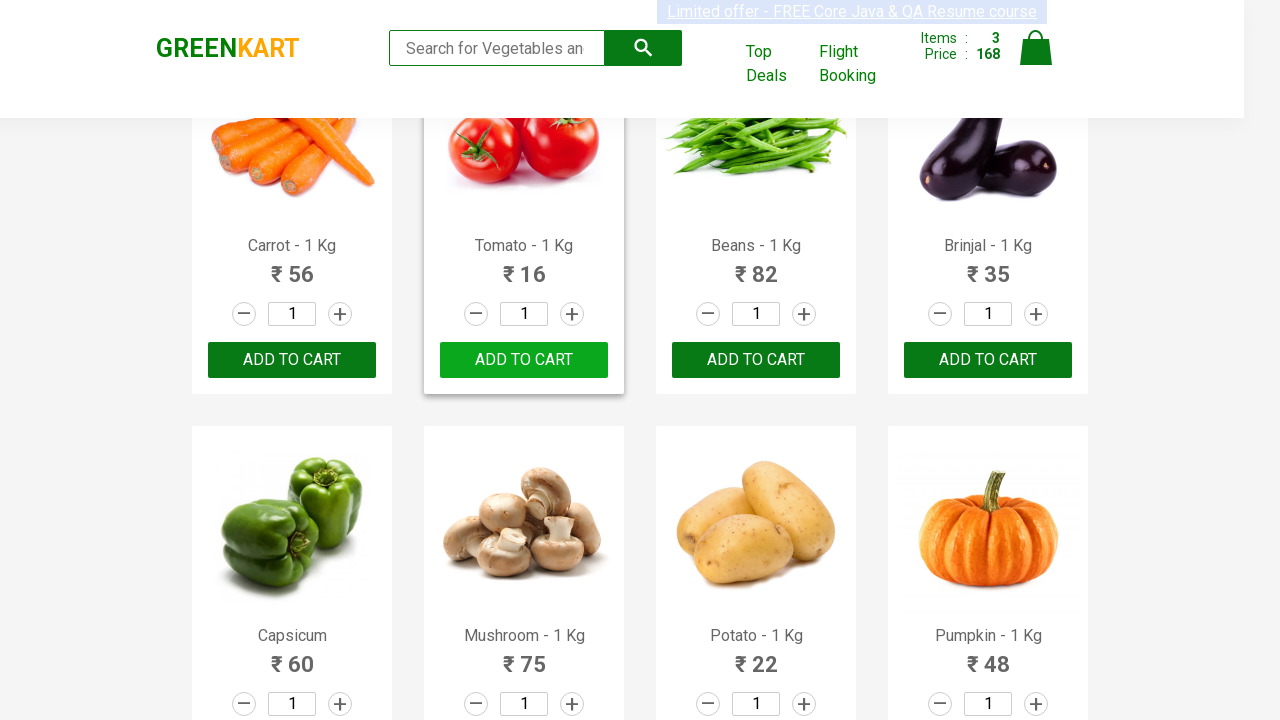

Retrieved product name: Musk Melon - 1 Kg
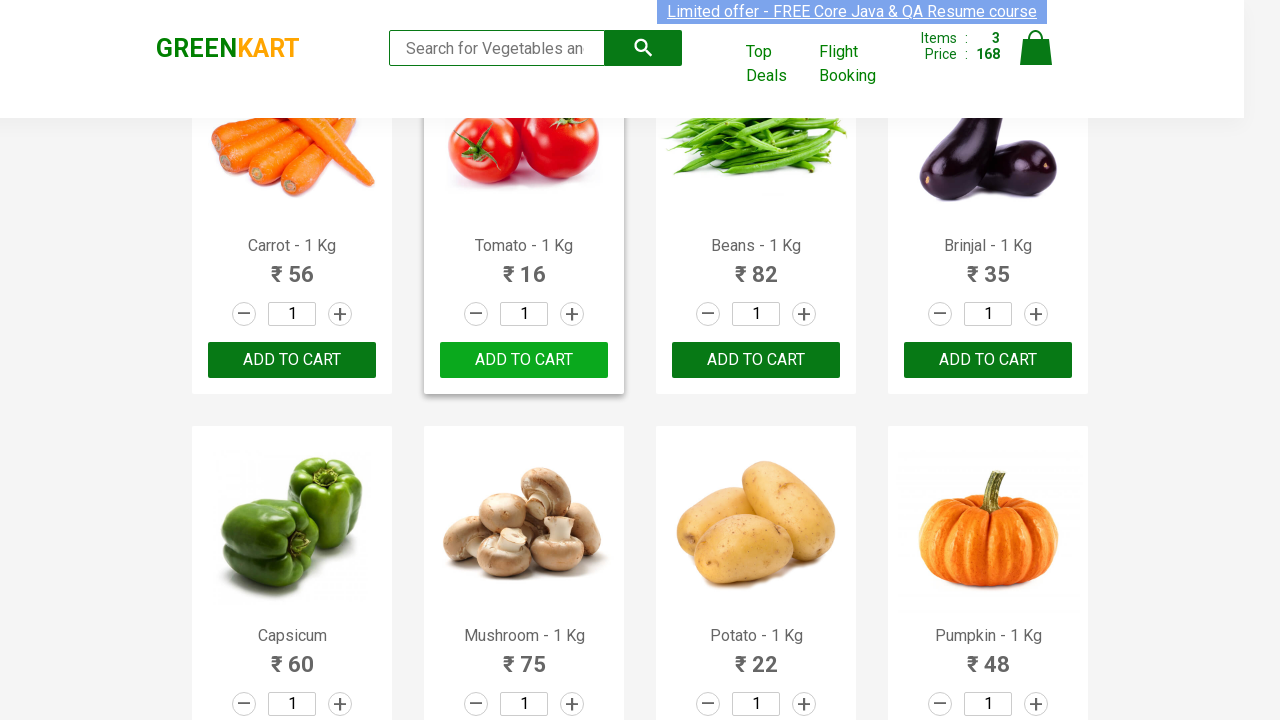

Retrieved product name: Orange - 1 Kg
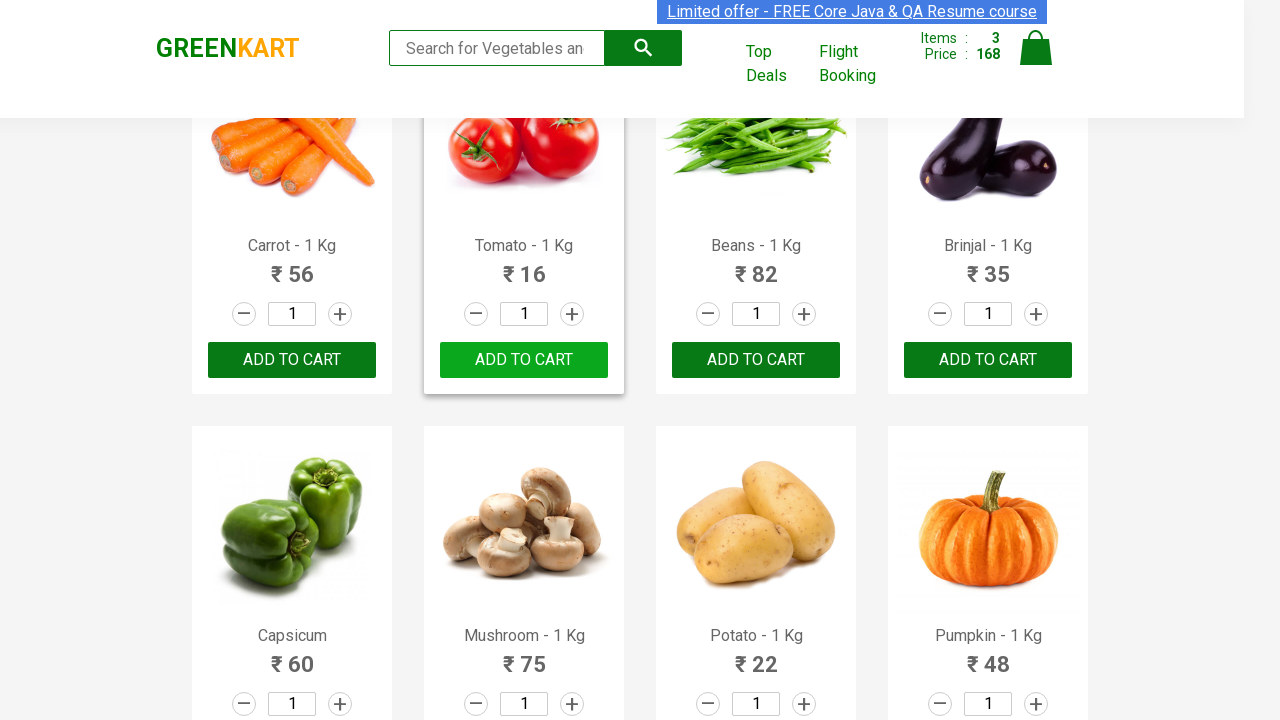

Retrieved product name: Pears - 1 Kg
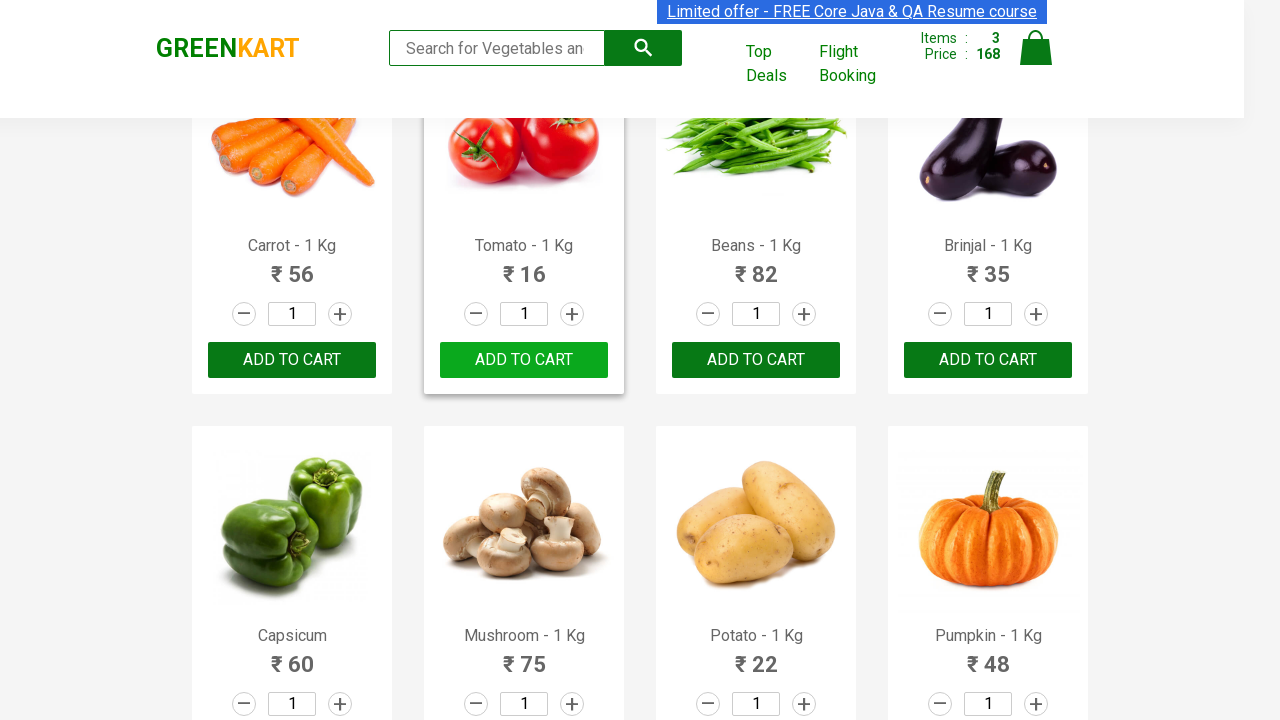

Retrieved product name: Pomegranate - 1 Kg
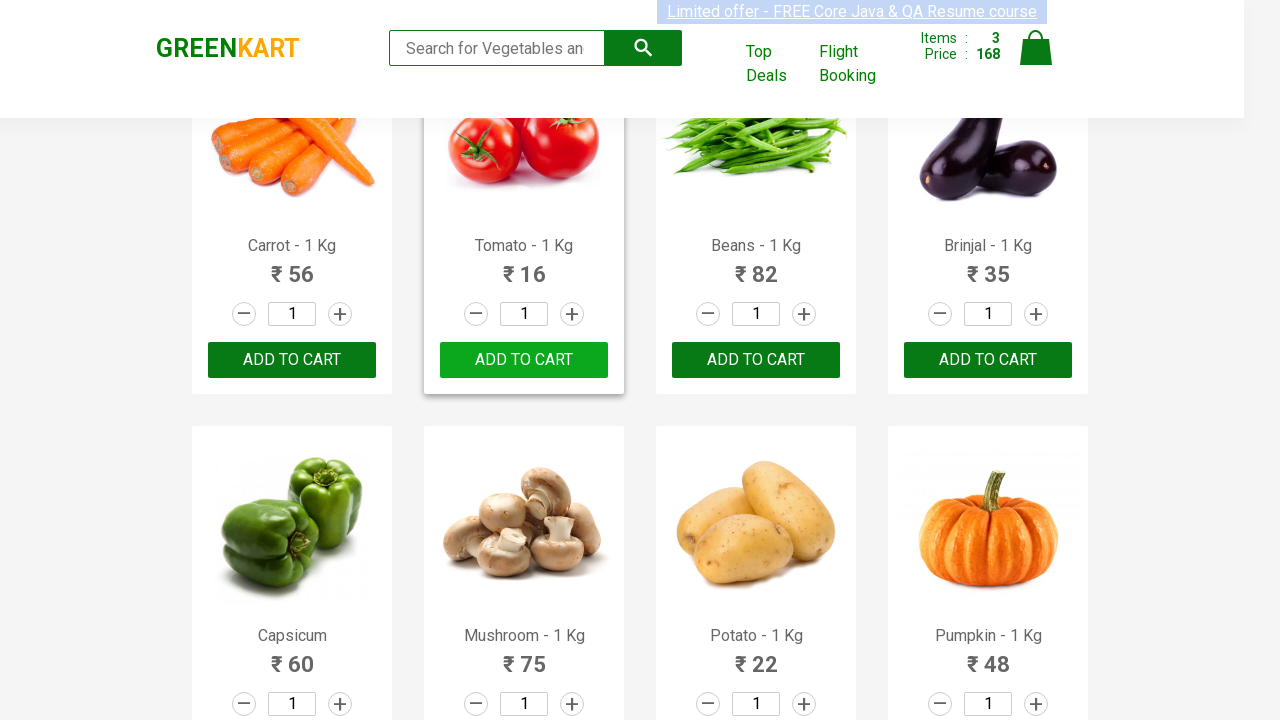

Retrieved product name: Raspberry - 1/4 Kg
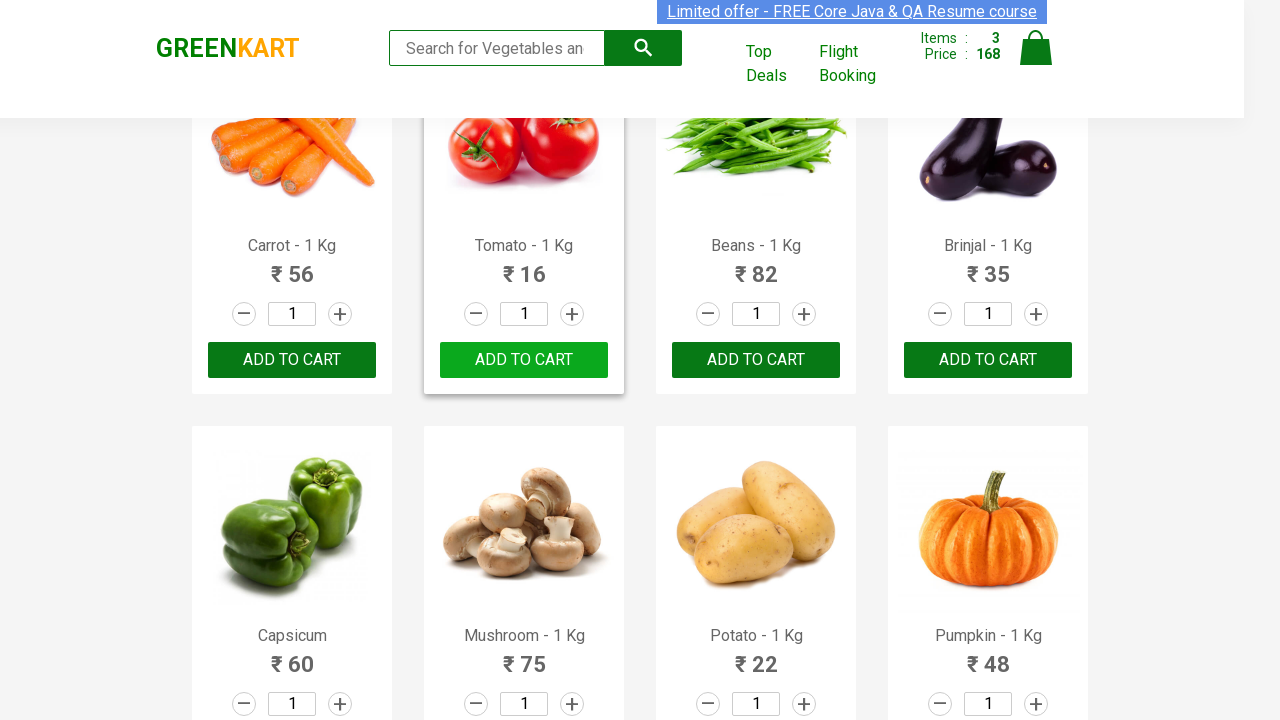

Retrieved product name: Strawberry - 1/4 Kg
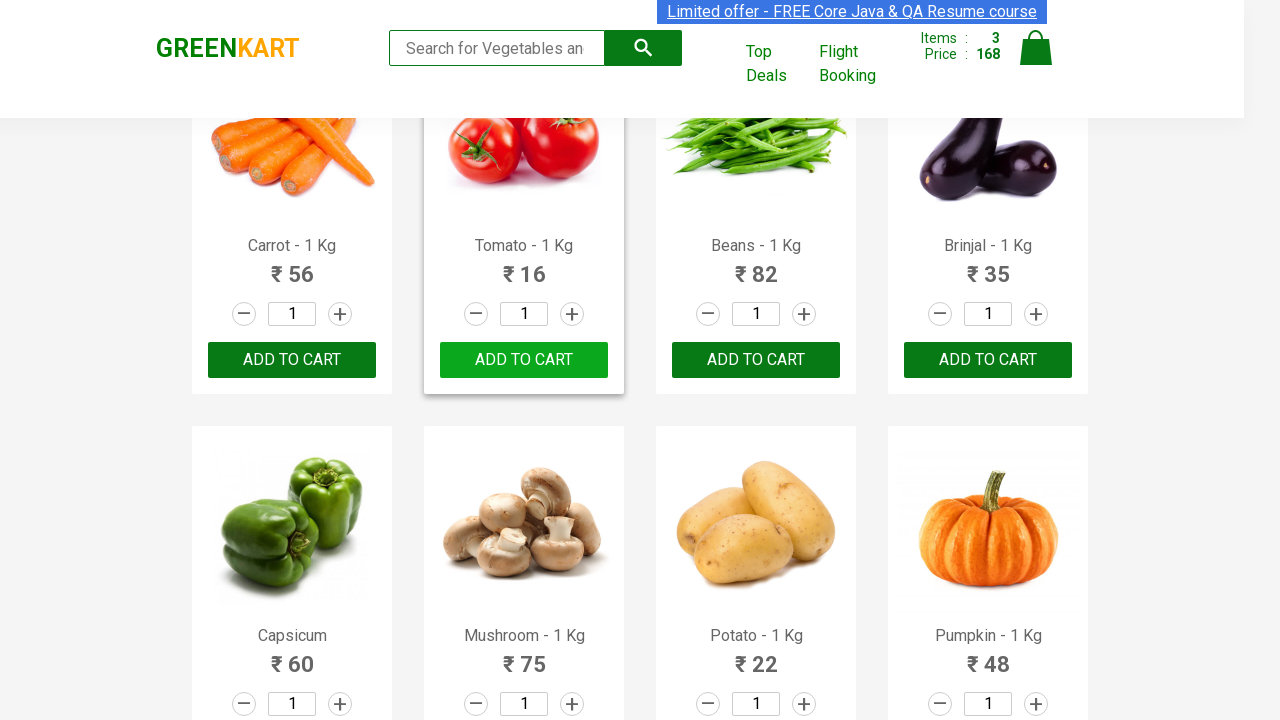

Retrieved product name: Water Melon - 1 Kg
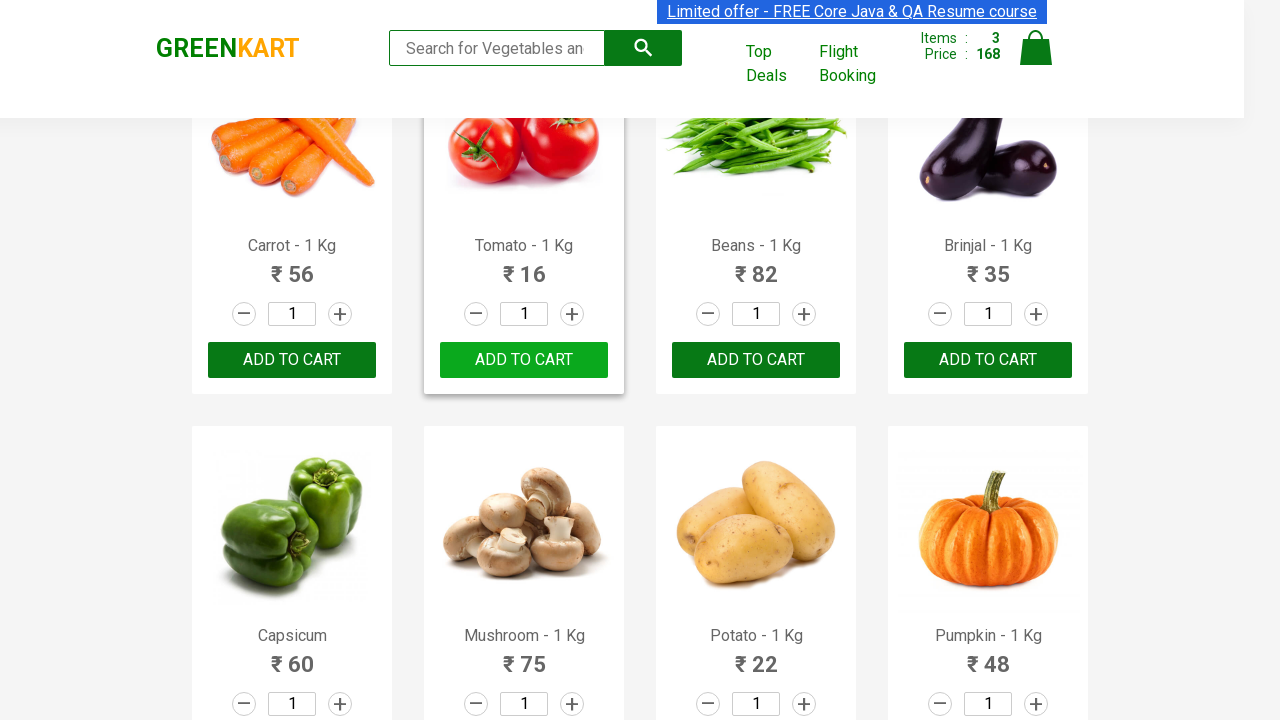

Retrieved product name: Almonds - 1/4 Kg
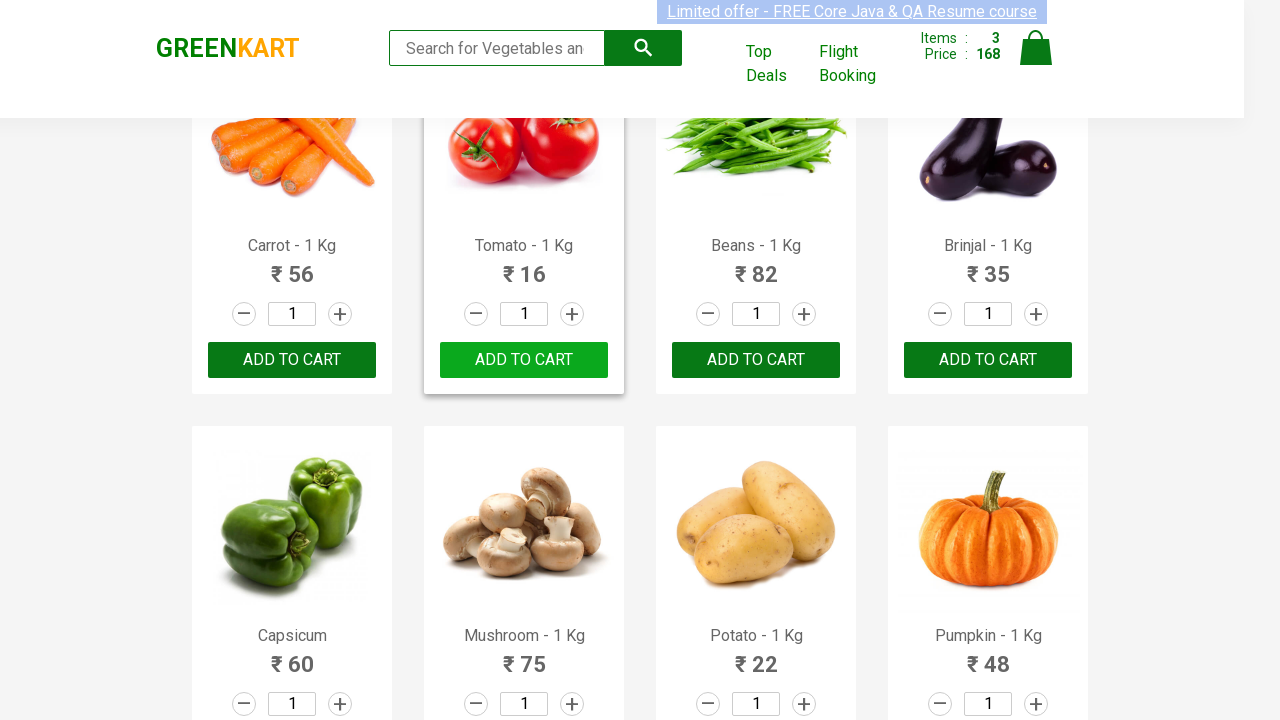

Retrieved product name: Pista - 1/4 Kg
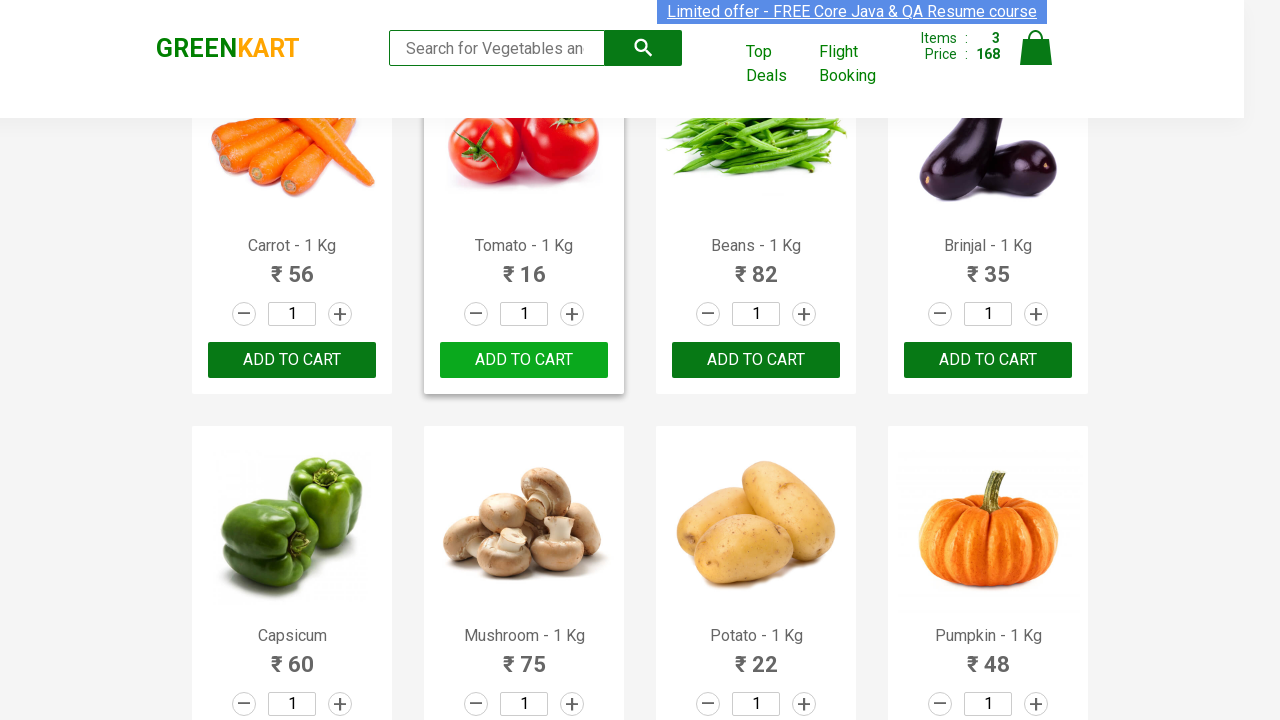

Retrieved product name: Nuts Mixture - 1 Kg
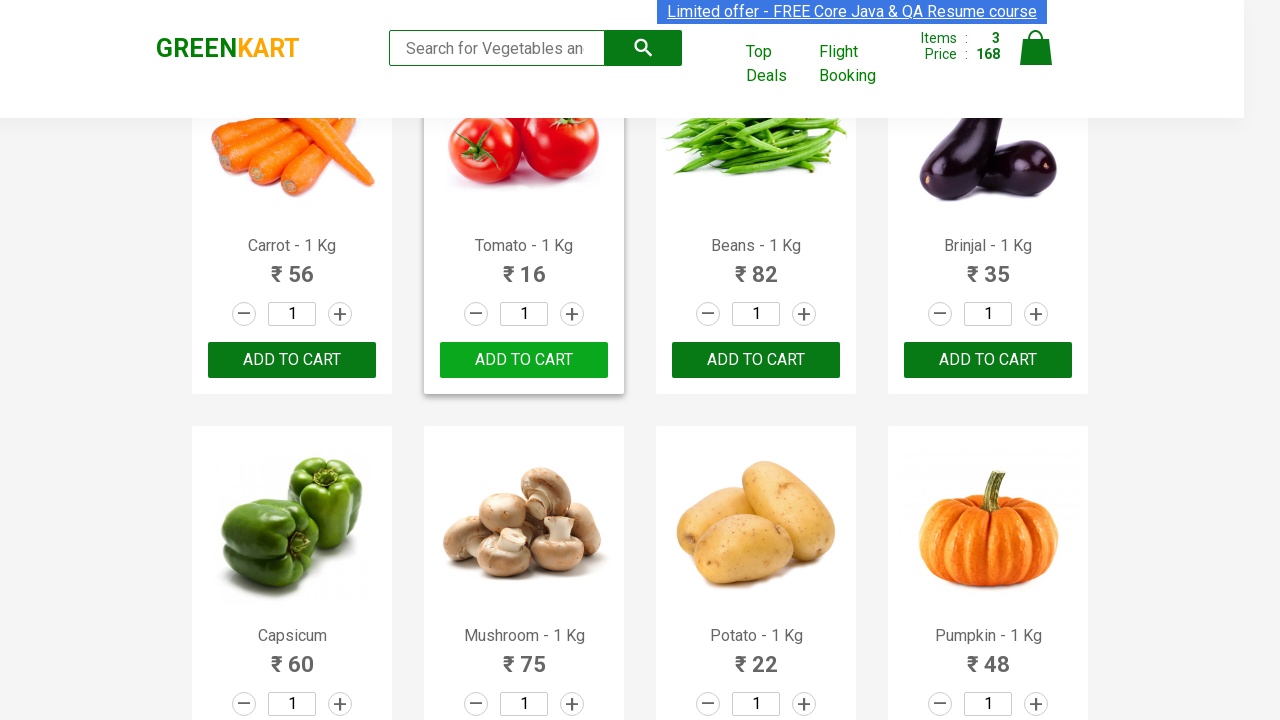

Retrieved product name: Cashews - 1 Kg
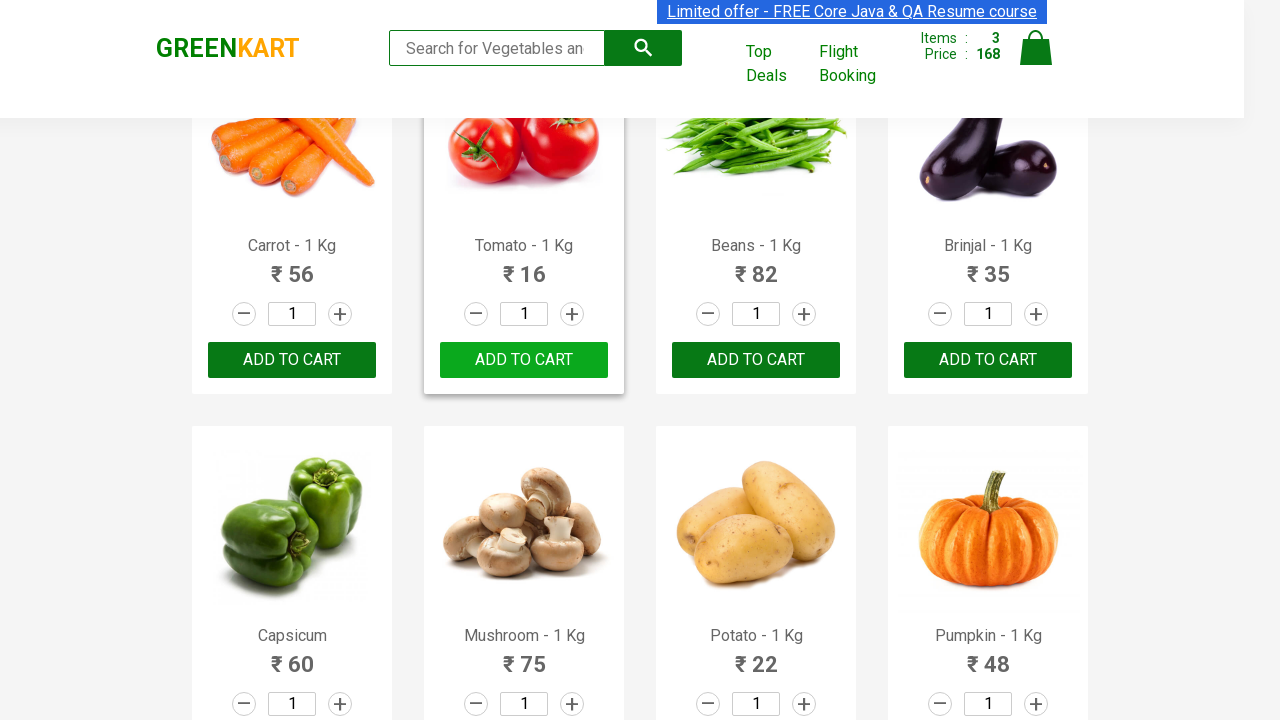

Retrieved product name: Walnuts - 1/4 Kg
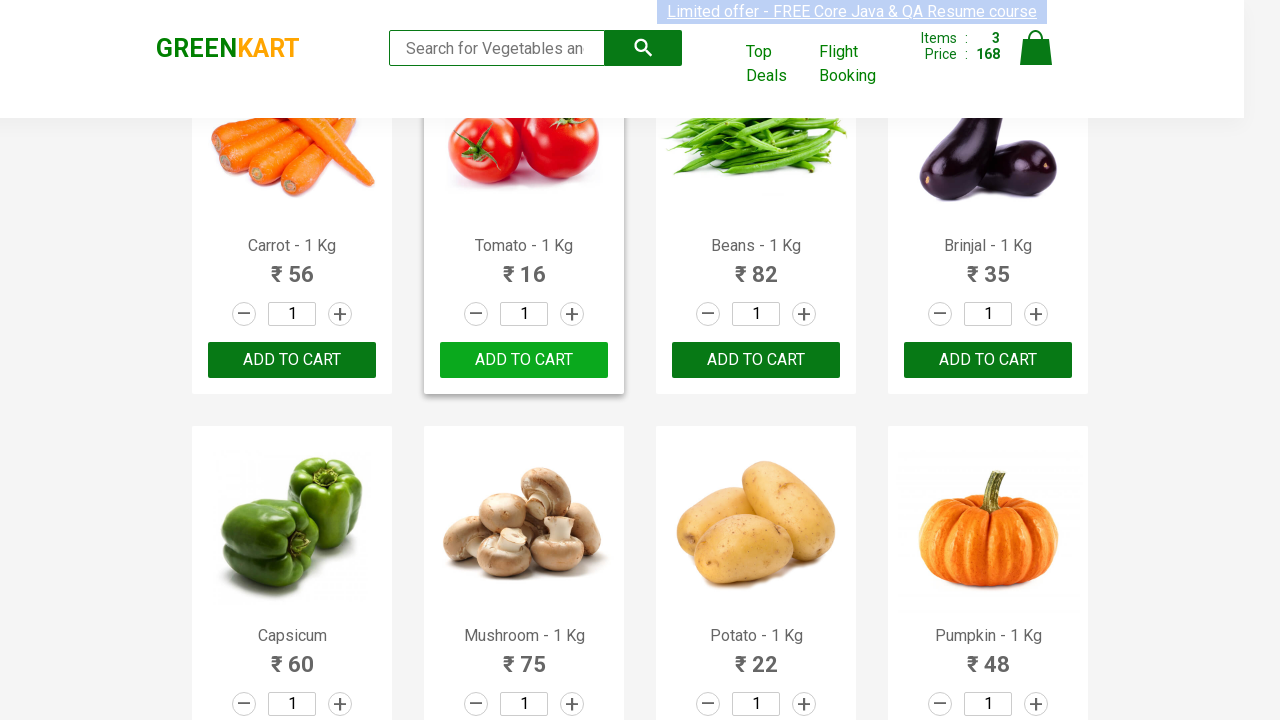

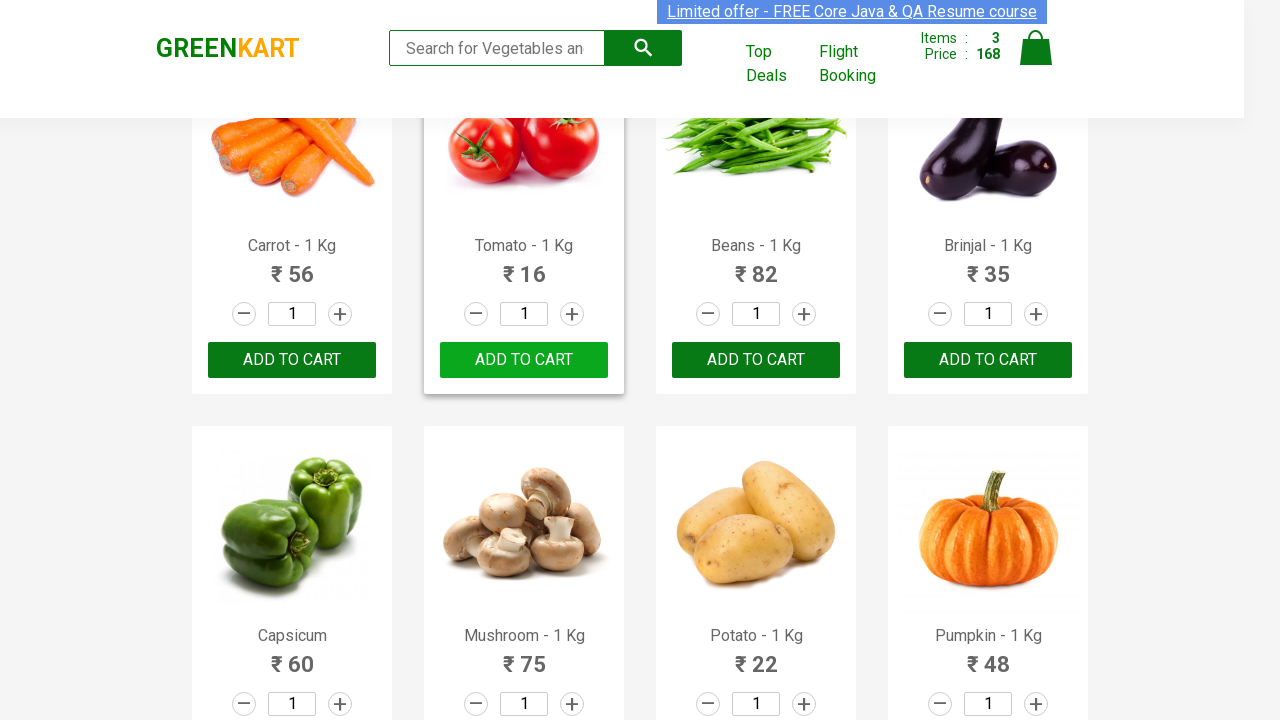